Tests slider functionality by moving the slider handle right 50 times and then left 20 times using keyboard arrow keys

Starting URL: https://seleniumui.moderntester.pl/slider.php

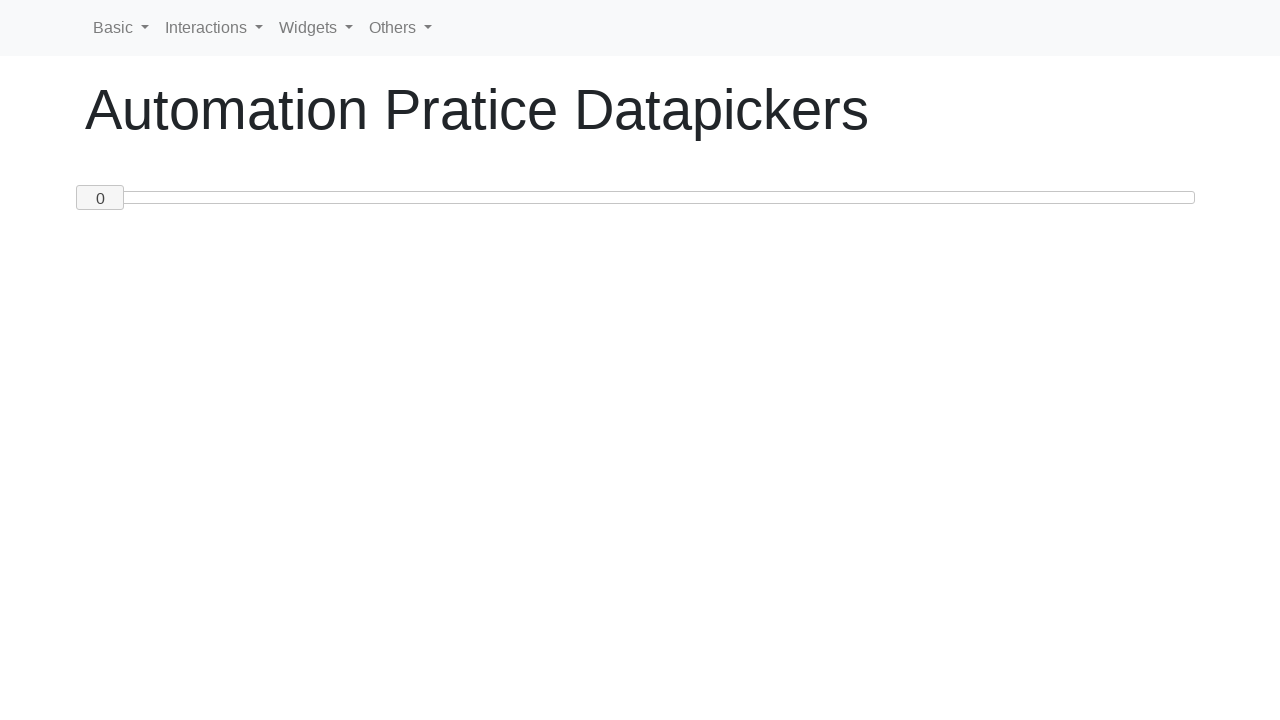

Focused on slider handle element on #custom-handle
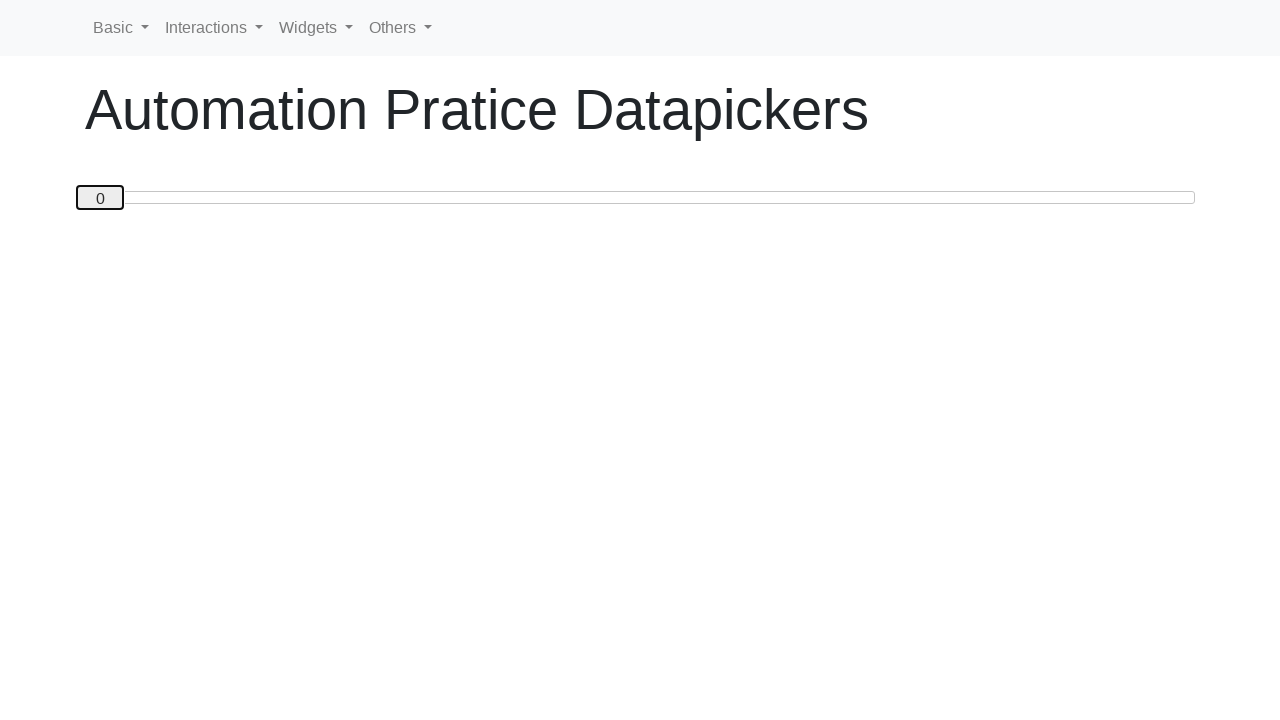

Pressed ArrowRight key to move slider right (iteration 1/50)
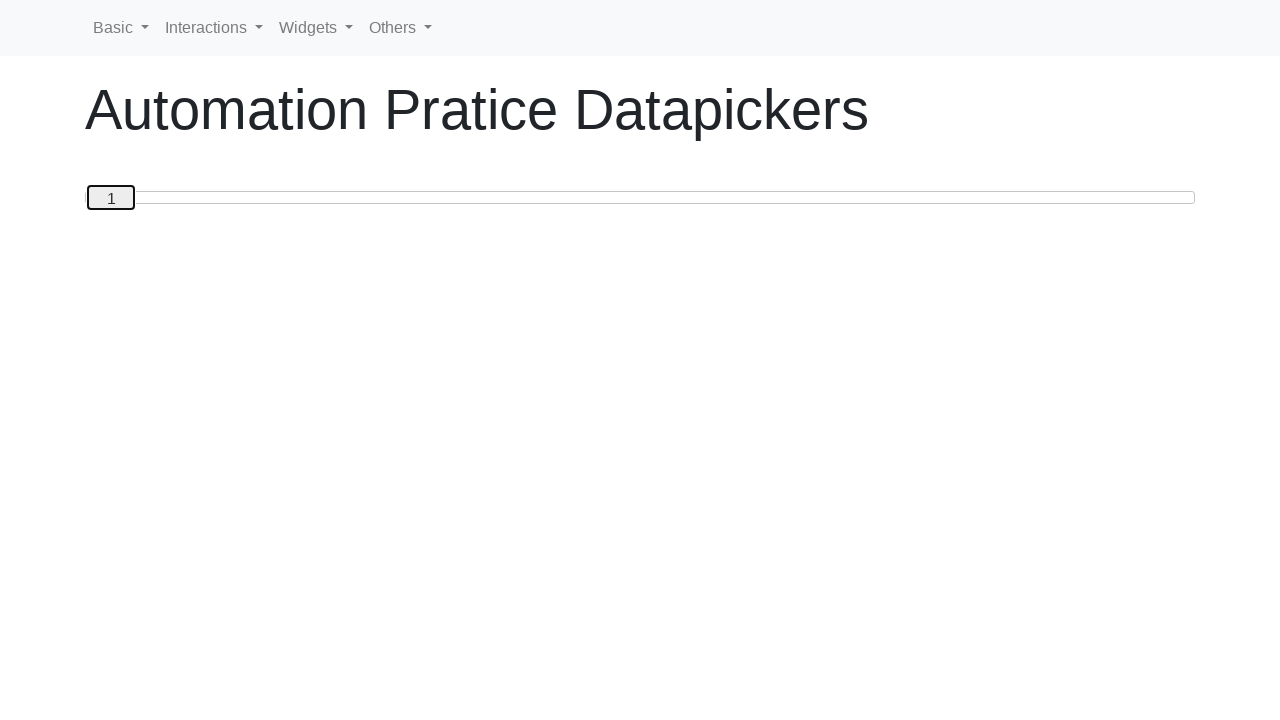

Pressed ArrowRight key to move slider right (iteration 2/50)
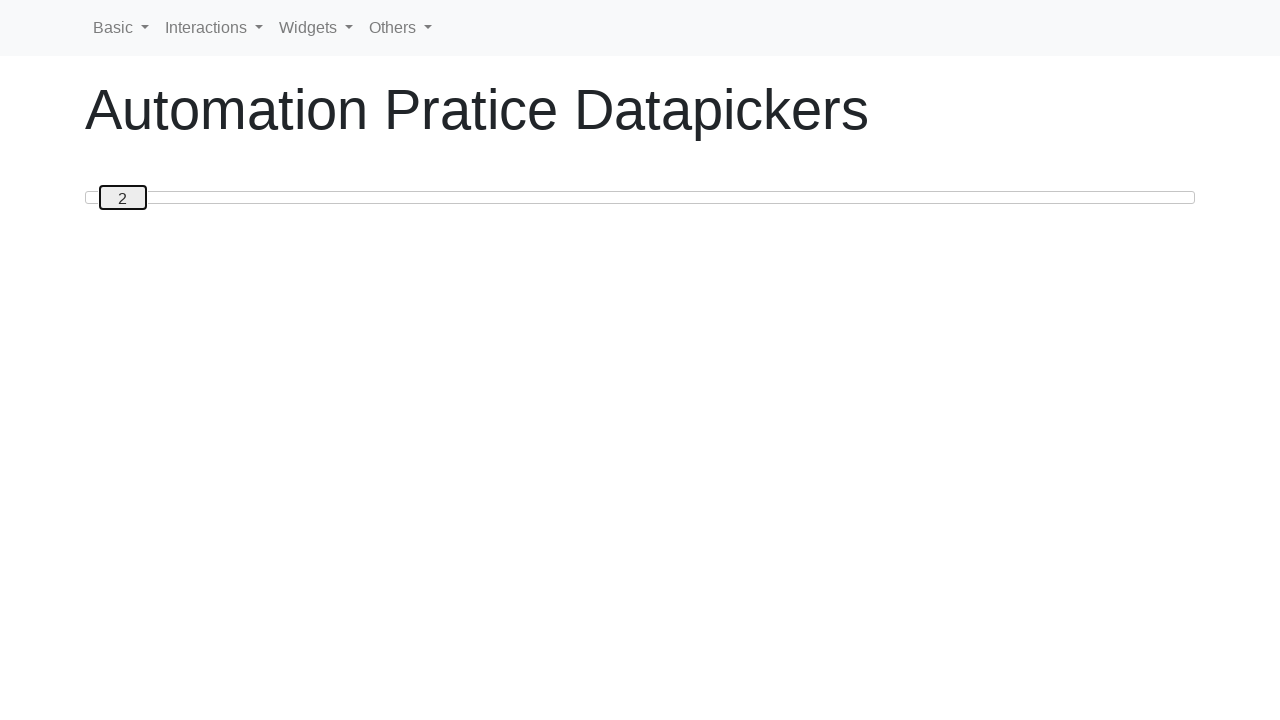

Pressed ArrowRight key to move slider right (iteration 3/50)
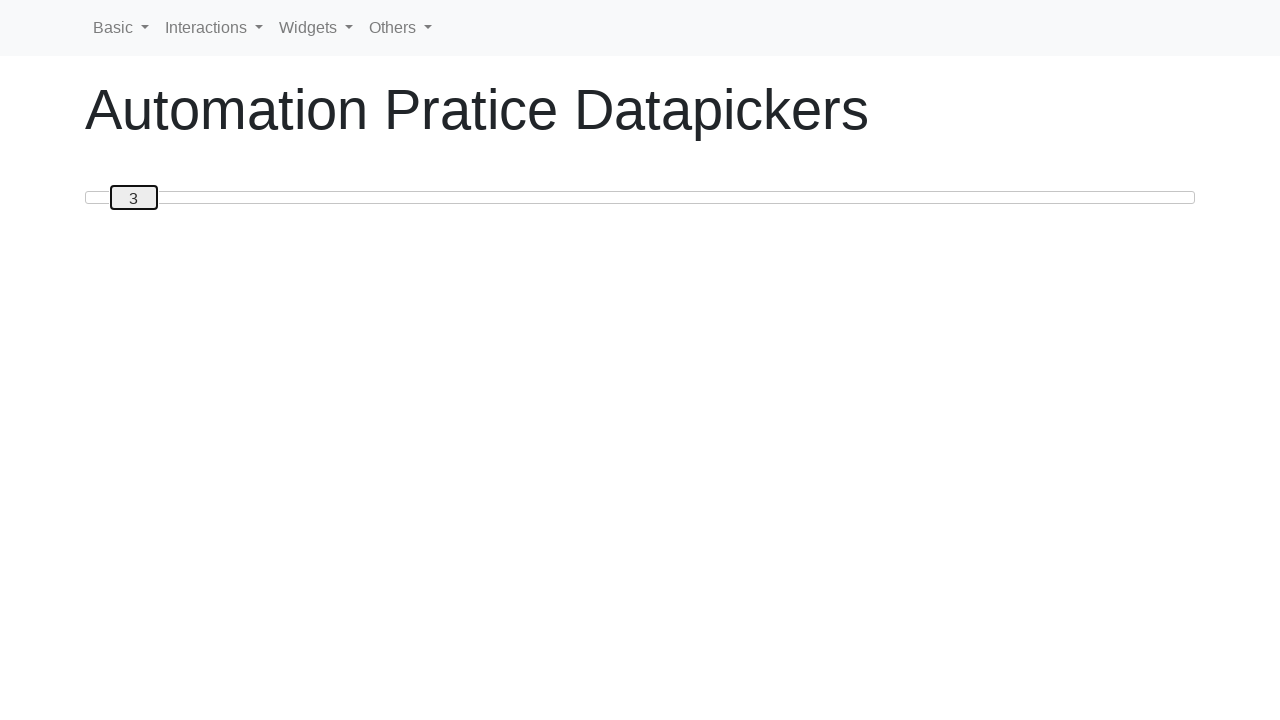

Pressed ArrowRight key to move slider right (iteration 4/50)
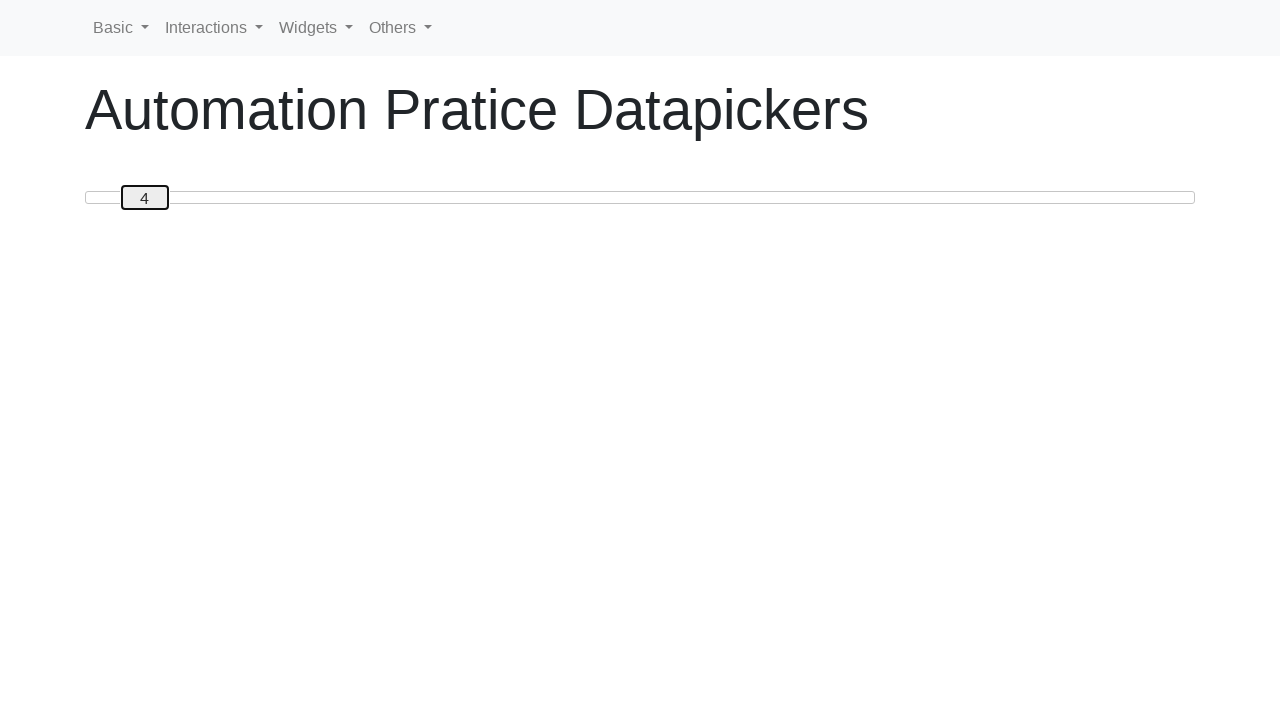

Pressed ArrowRight key to move slider right (iteration 5/50)
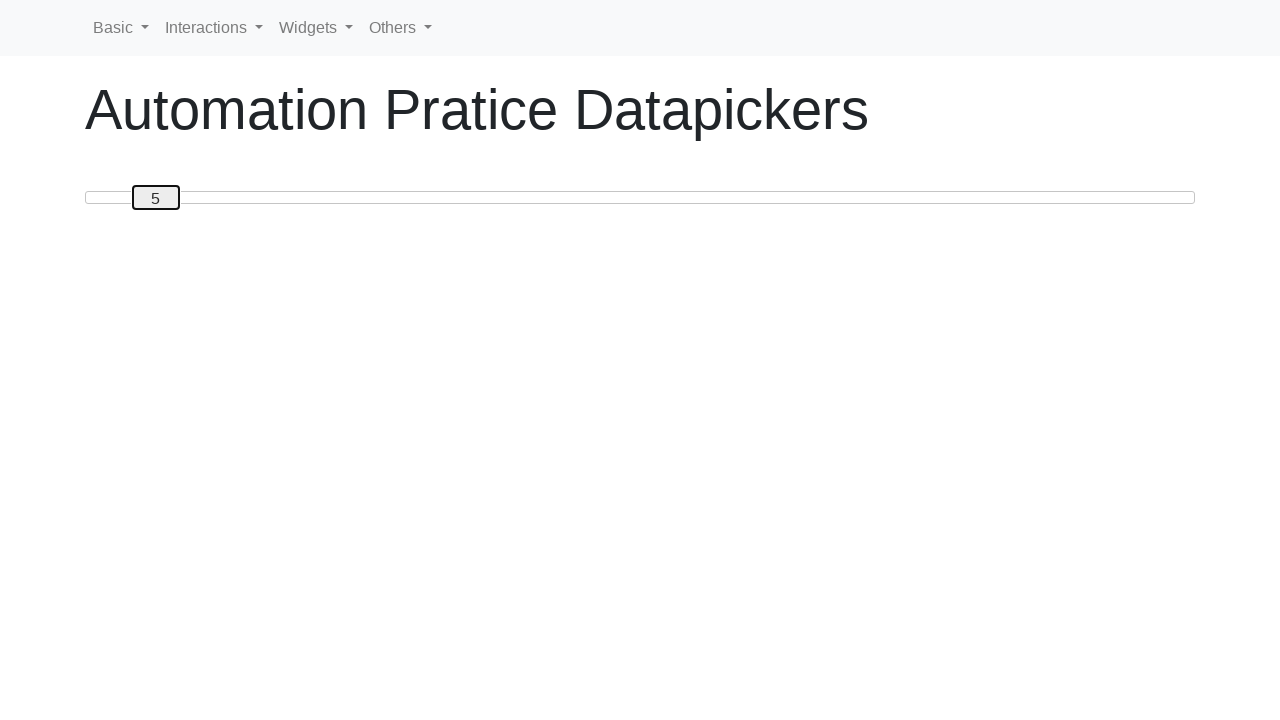

Pressed ArrowRight key to move slider right (iteration 6/50)
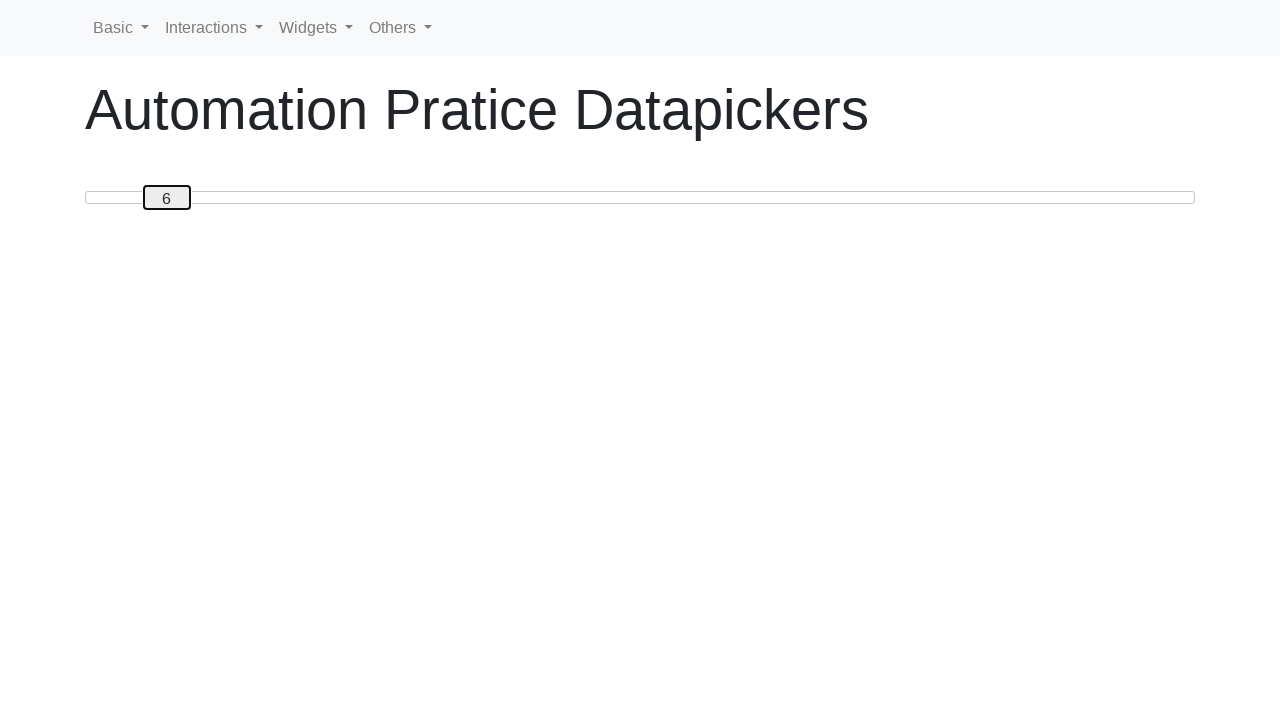

Pressed ArrowRight key to move slider right (iteration 7/50)
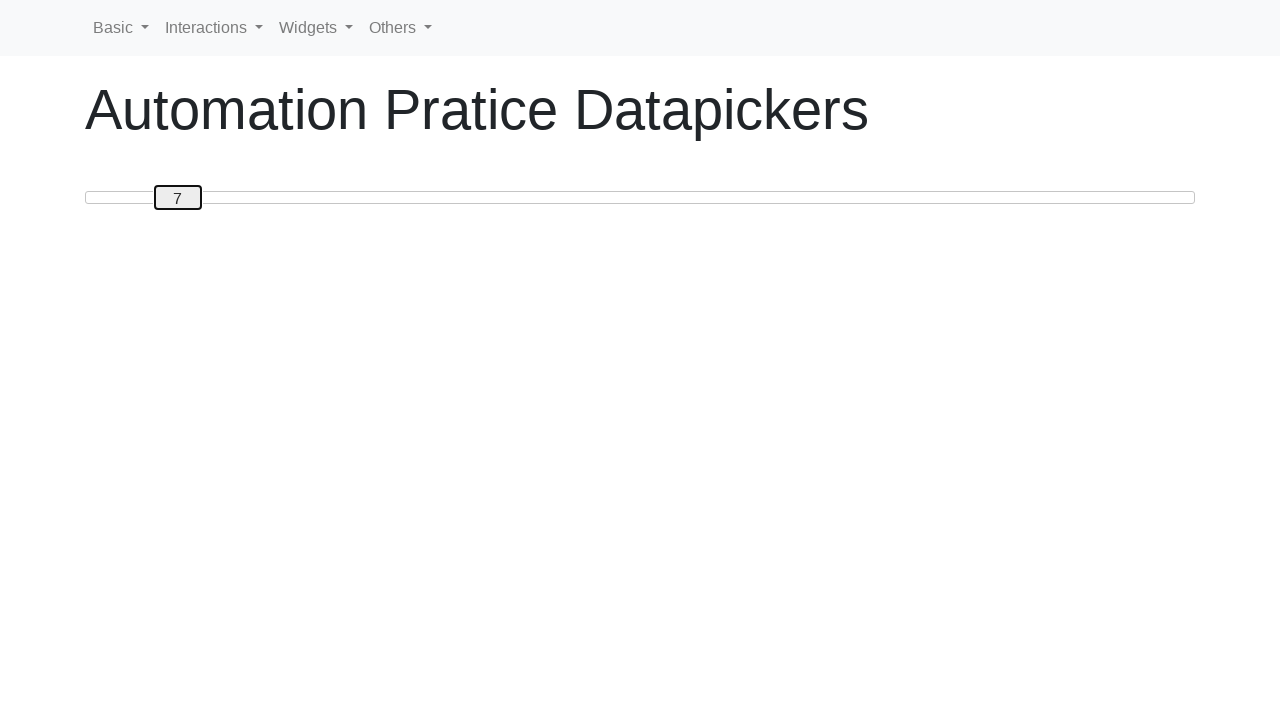

Pressed ArrowRight key to move slider right (iteration 8/50)
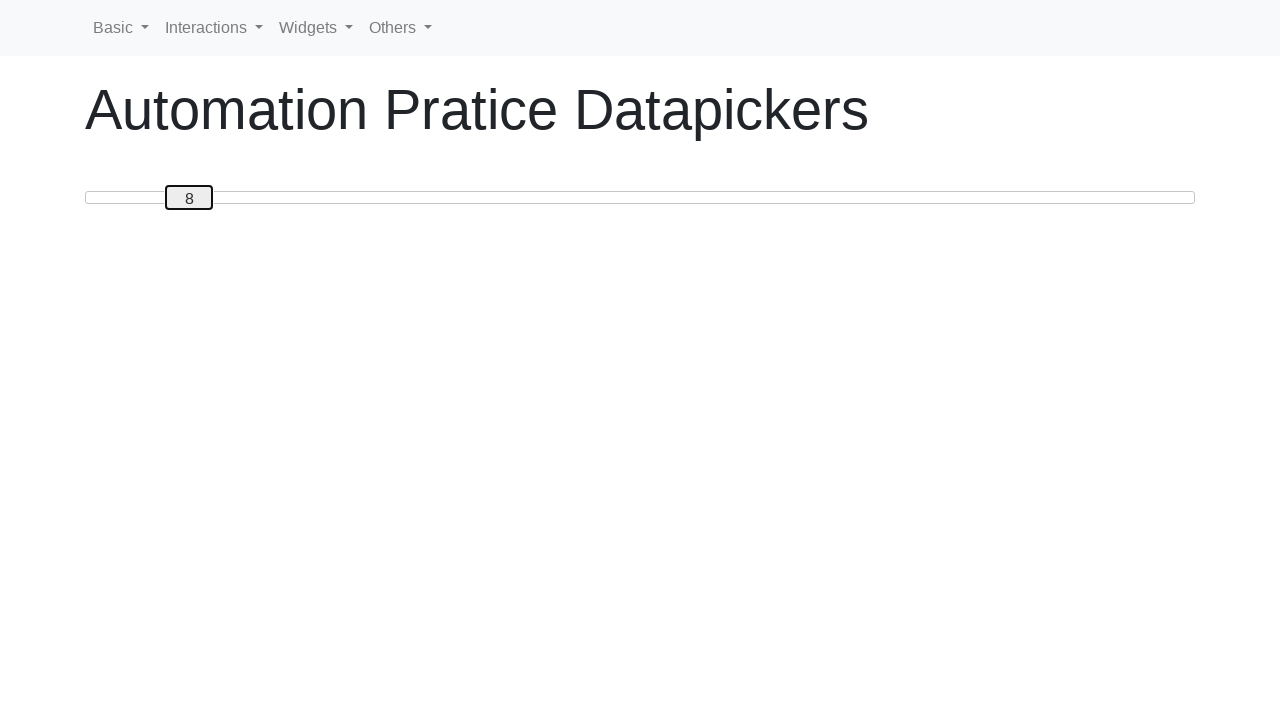

Pressed ArrowRight key to move slider right (iteration 9/50)
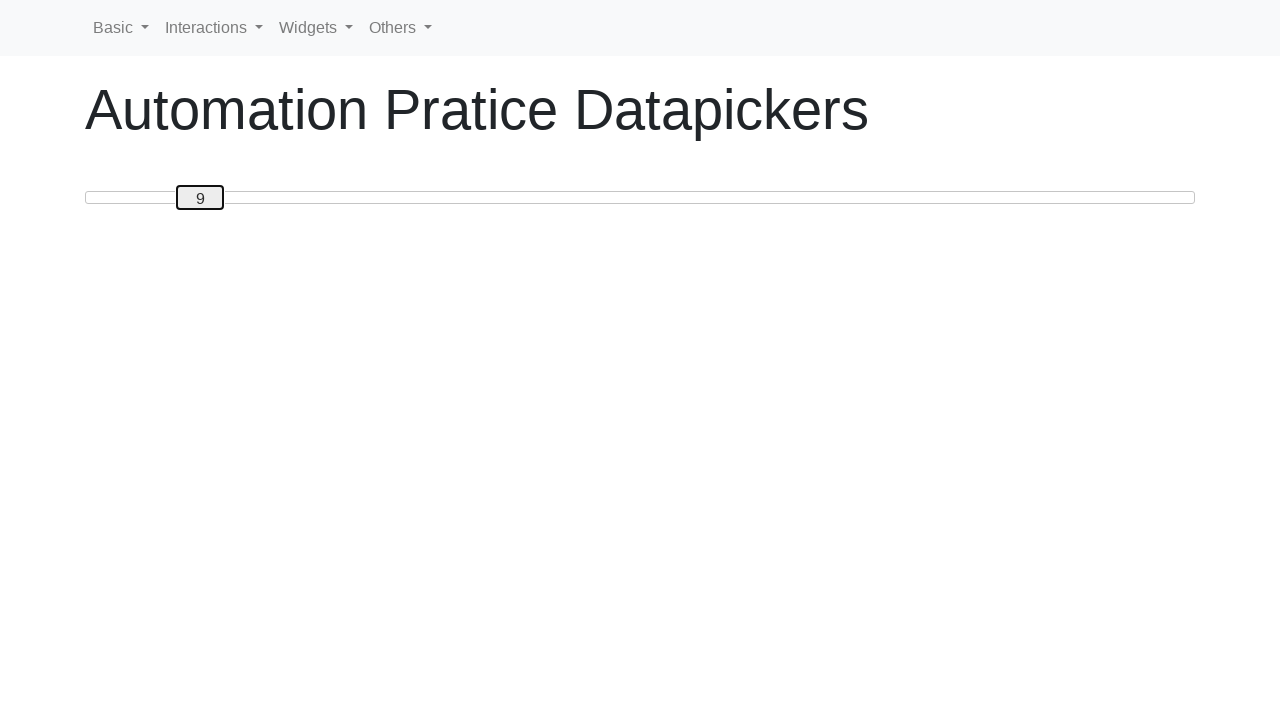

Pressed ArrowRight key to move slider right (iteration 10/50)
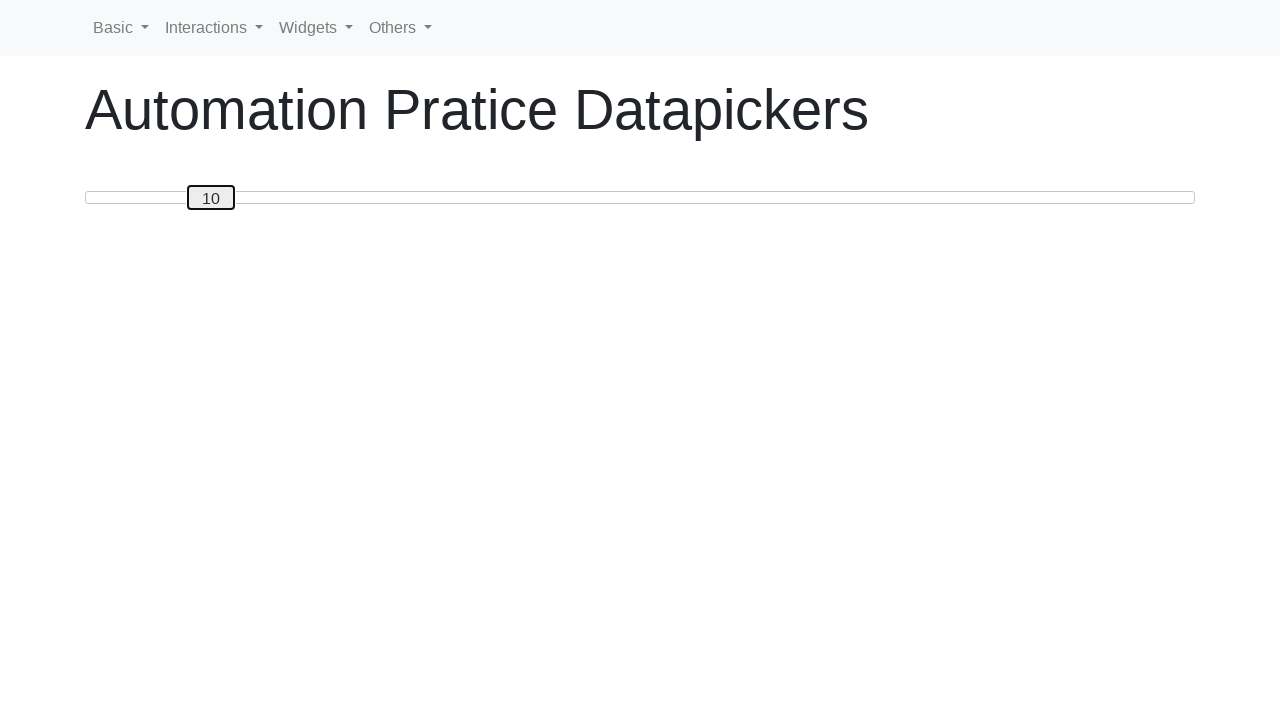

Pressed ArrowRight key to move slider right (iteration 11/50)
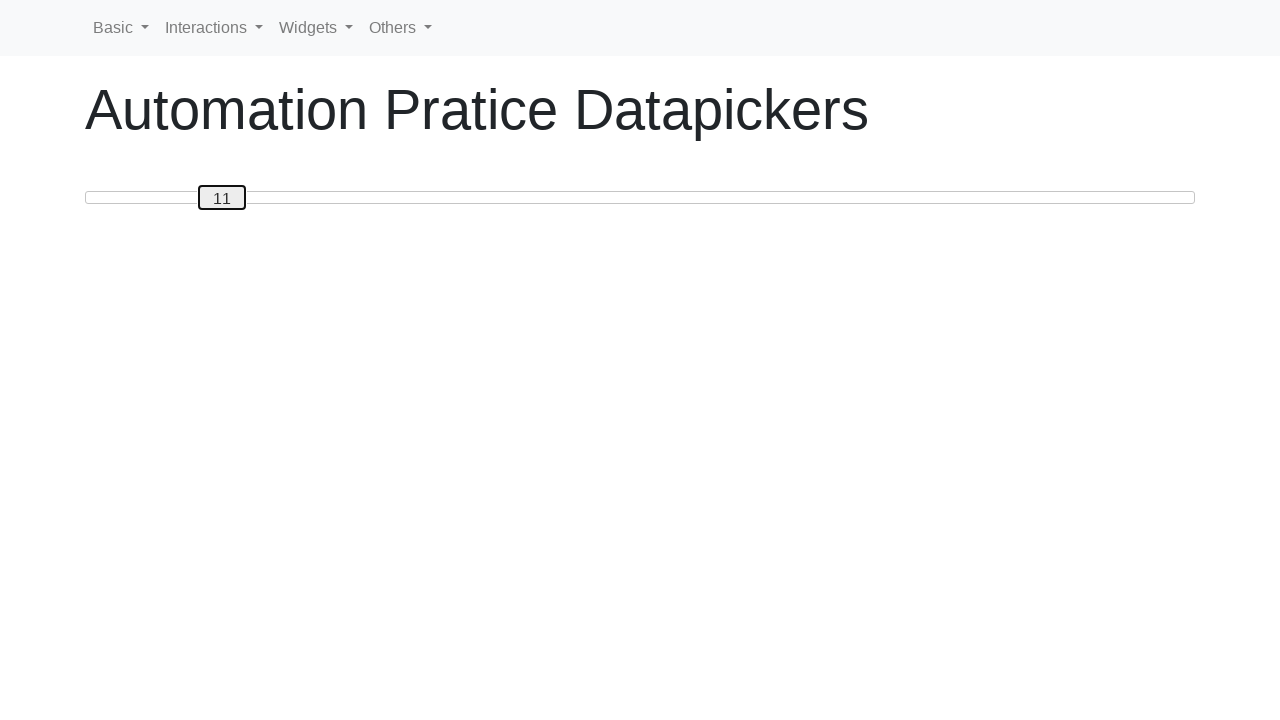

Pressed ArrowRight key to move slider right (iteration 12/50)
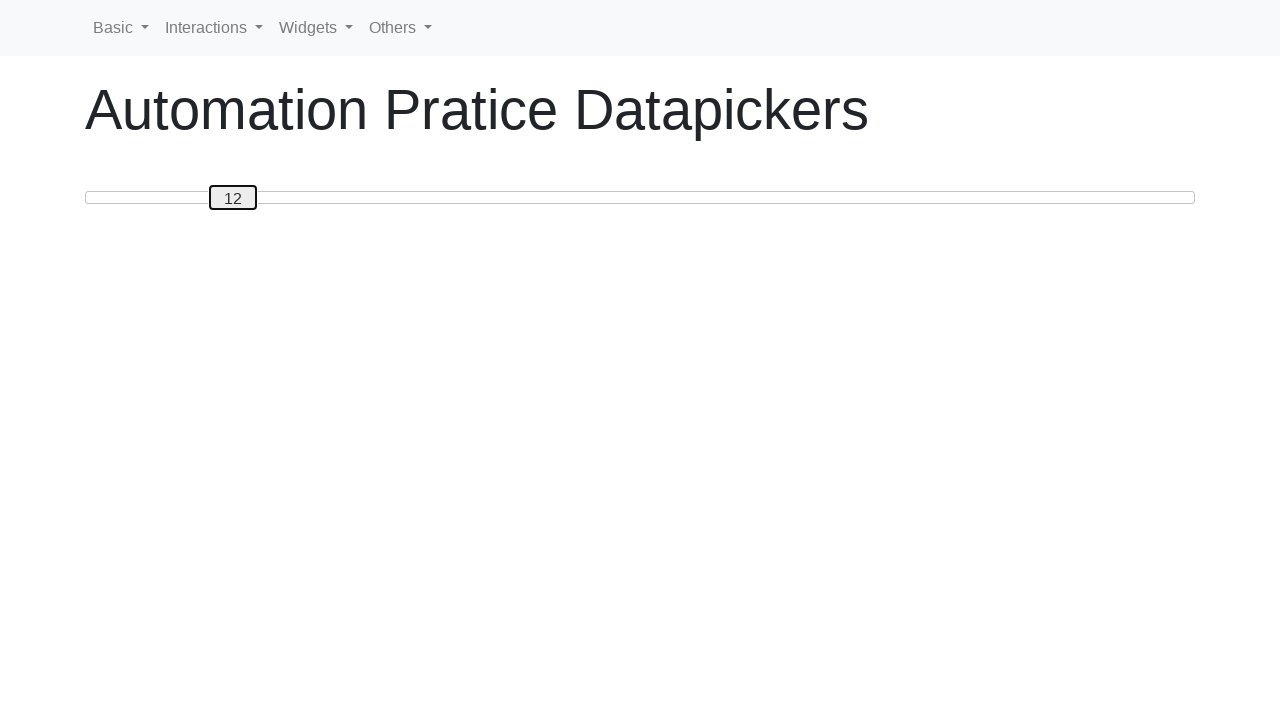

Pressed ArrowRight key to move slider right (iteration 13/50)
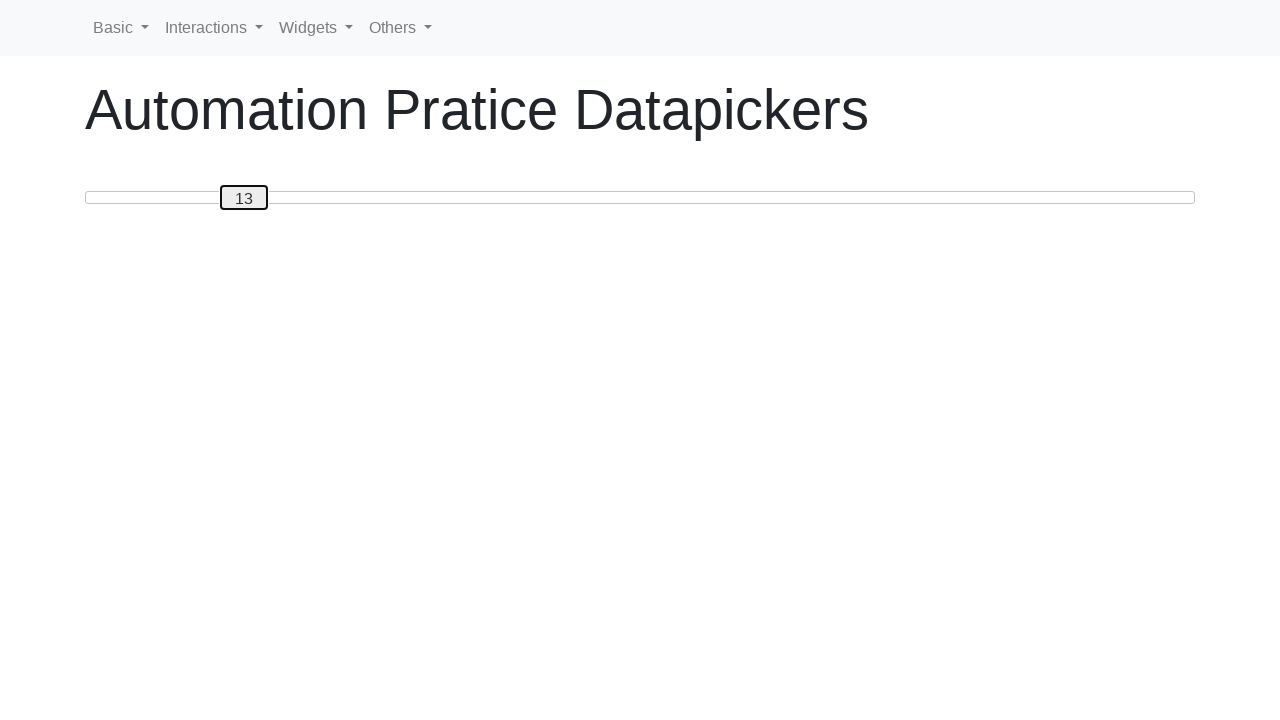

Pressed ArrowRight key to move slider right (iteration 14/50)
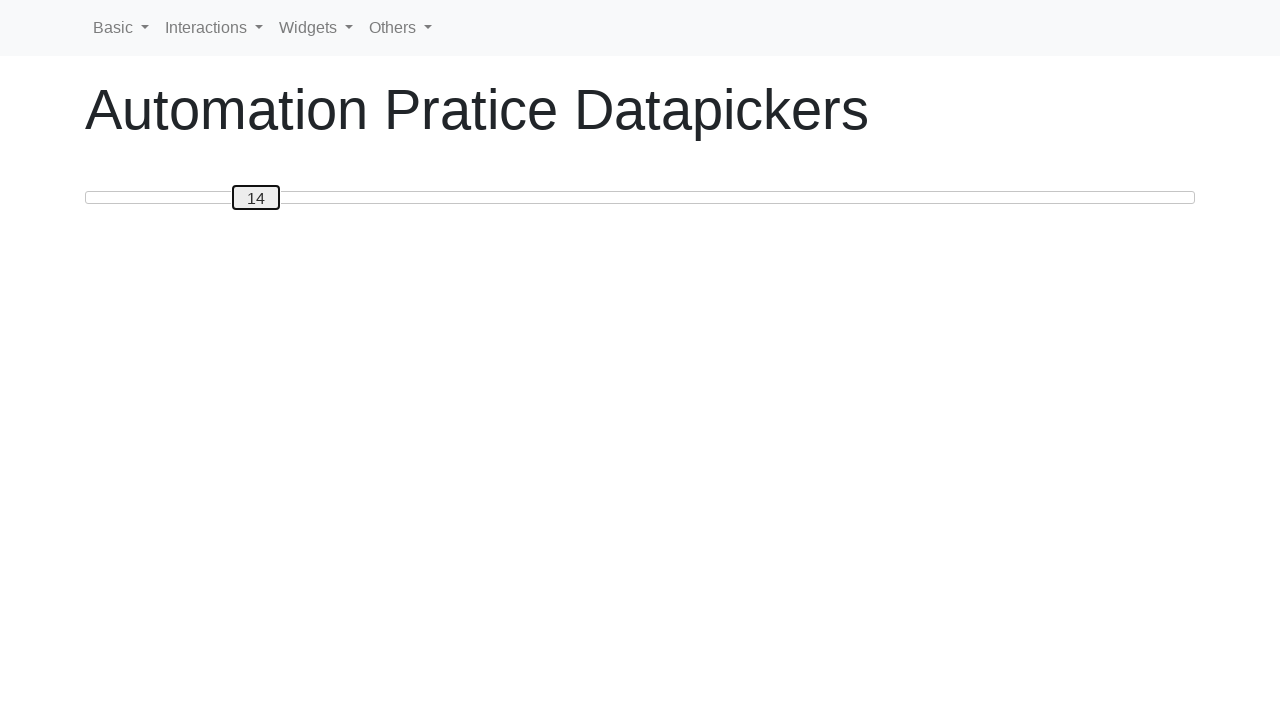

Pressed ArrowRight key to move slider right (iteration 15/50)
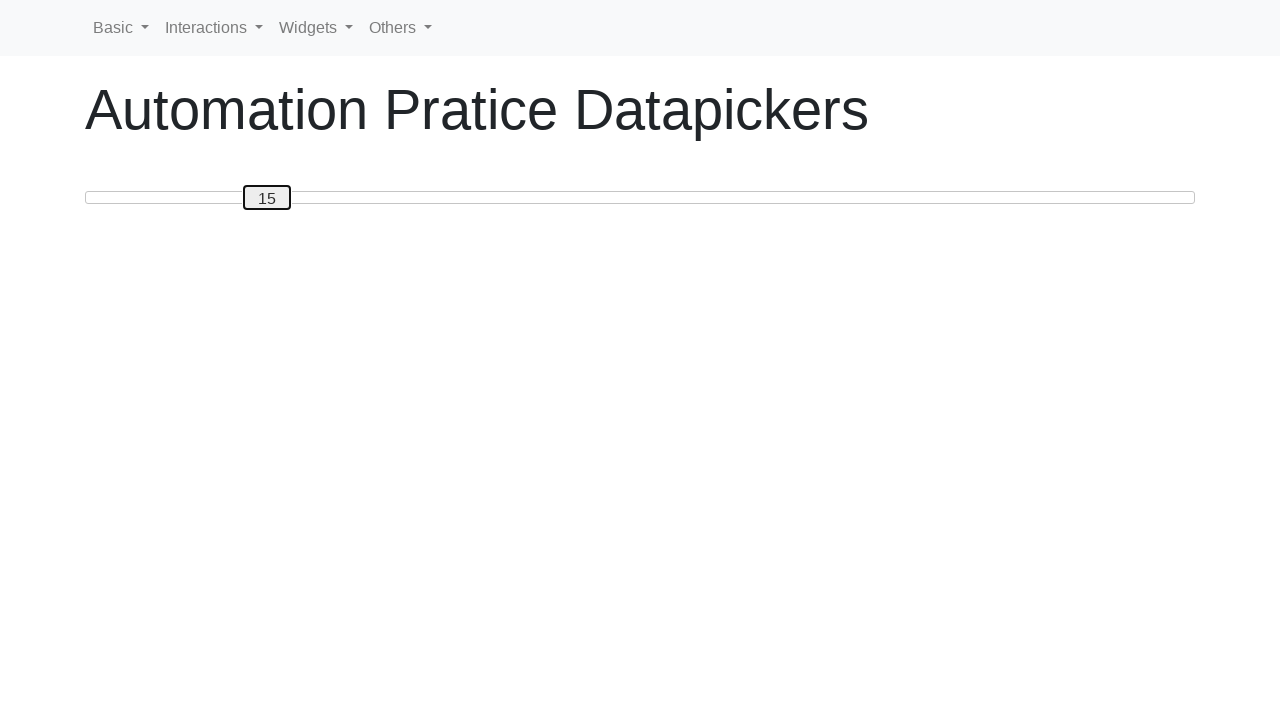

Pressed ArrowRight key to move slider right (iteration 16/50)
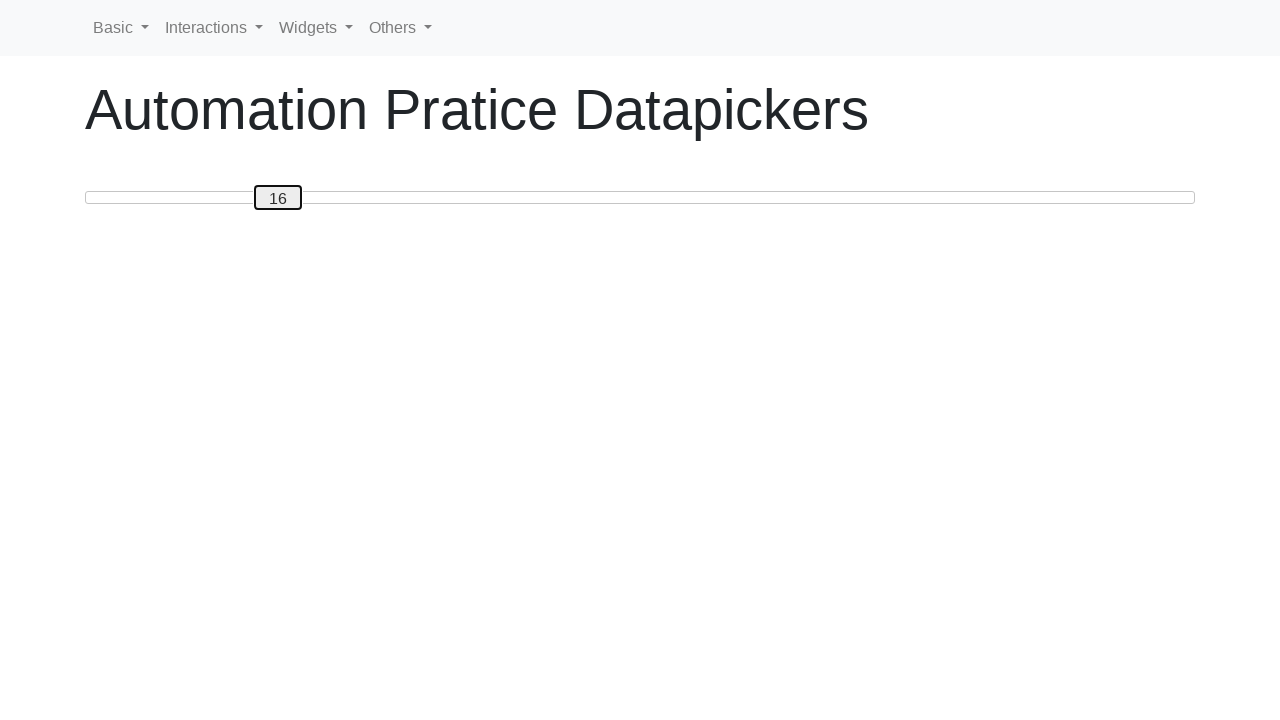

Pressed ArrowRight key to move slider right (iteration 17/50)
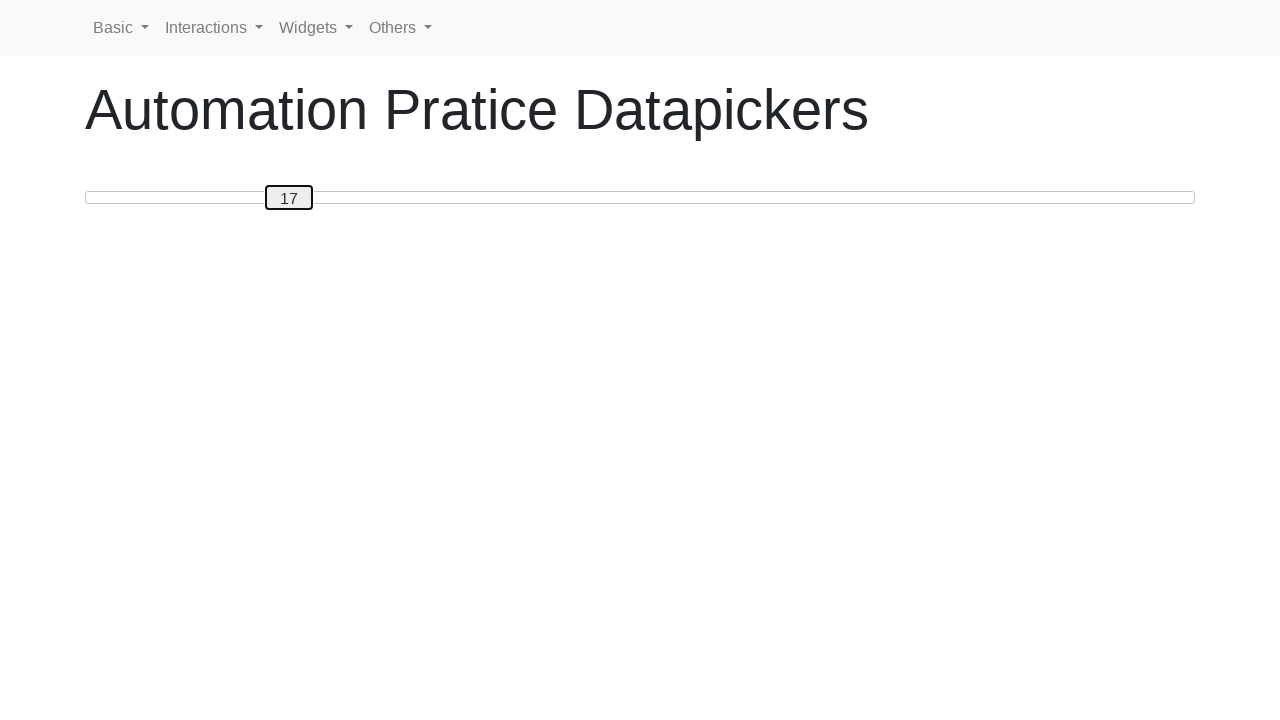

Pressed ArrowRight key to move slider right (iteration 18/50)
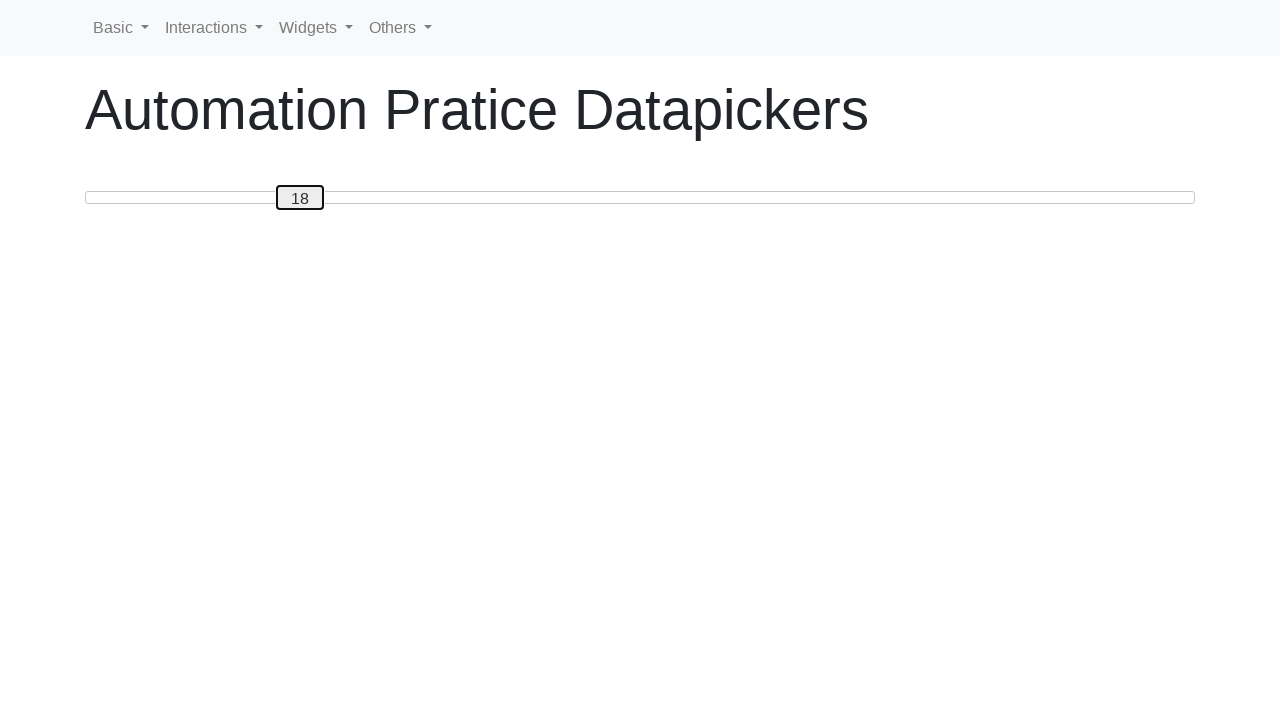

Pressed ArrowRight key to move slider right (iteration 19/50)
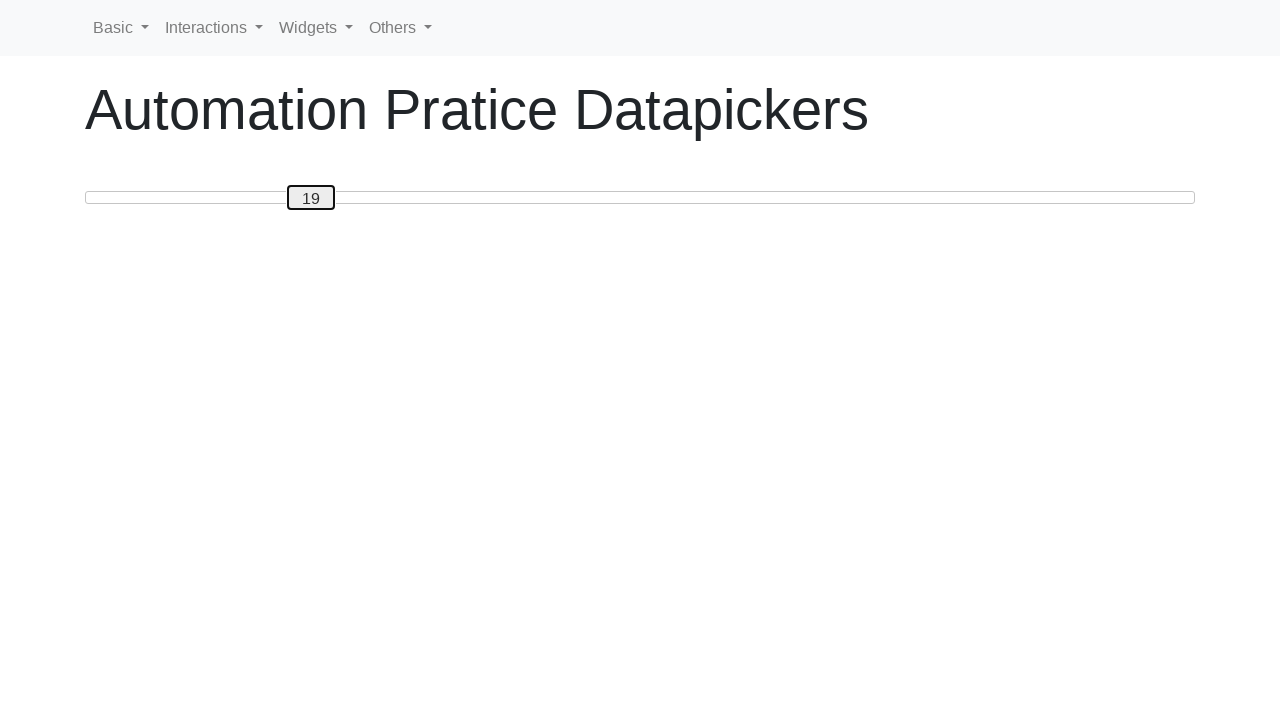

Pressed ArrowRight key to move slider right (iteration 20/50)
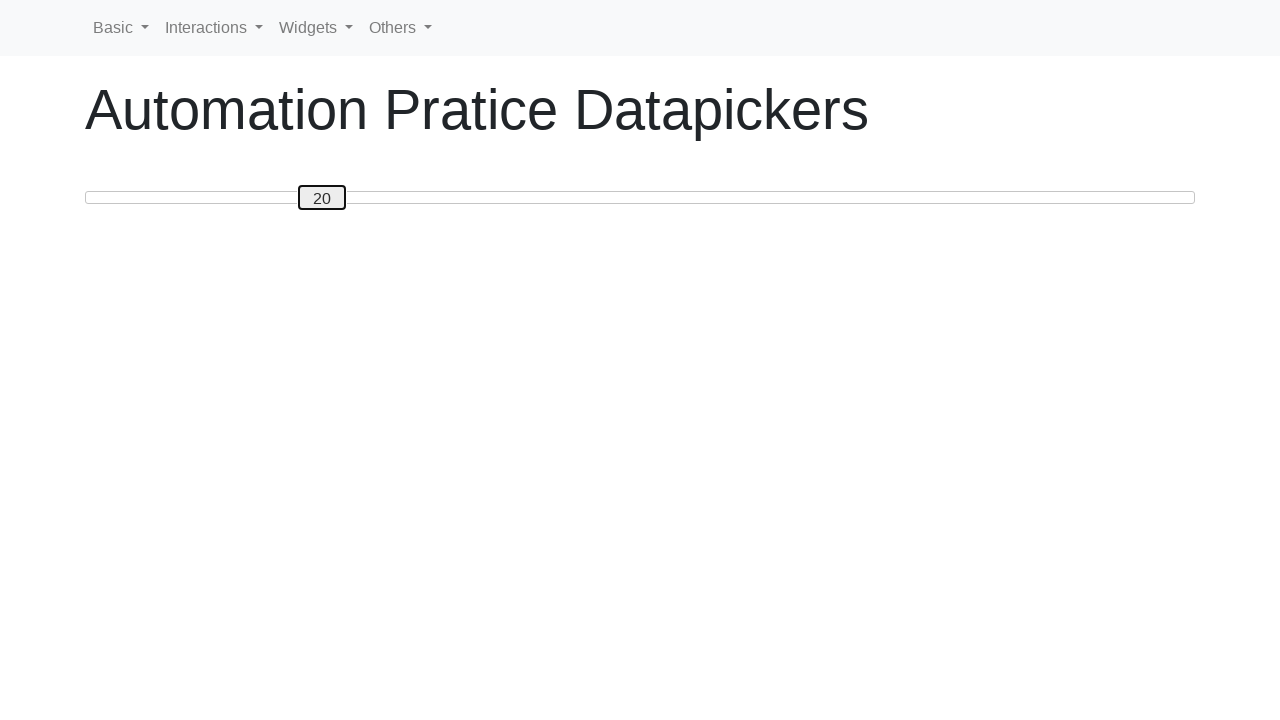

Pressed ArrowRight key to move slider right (iteration 21/50)
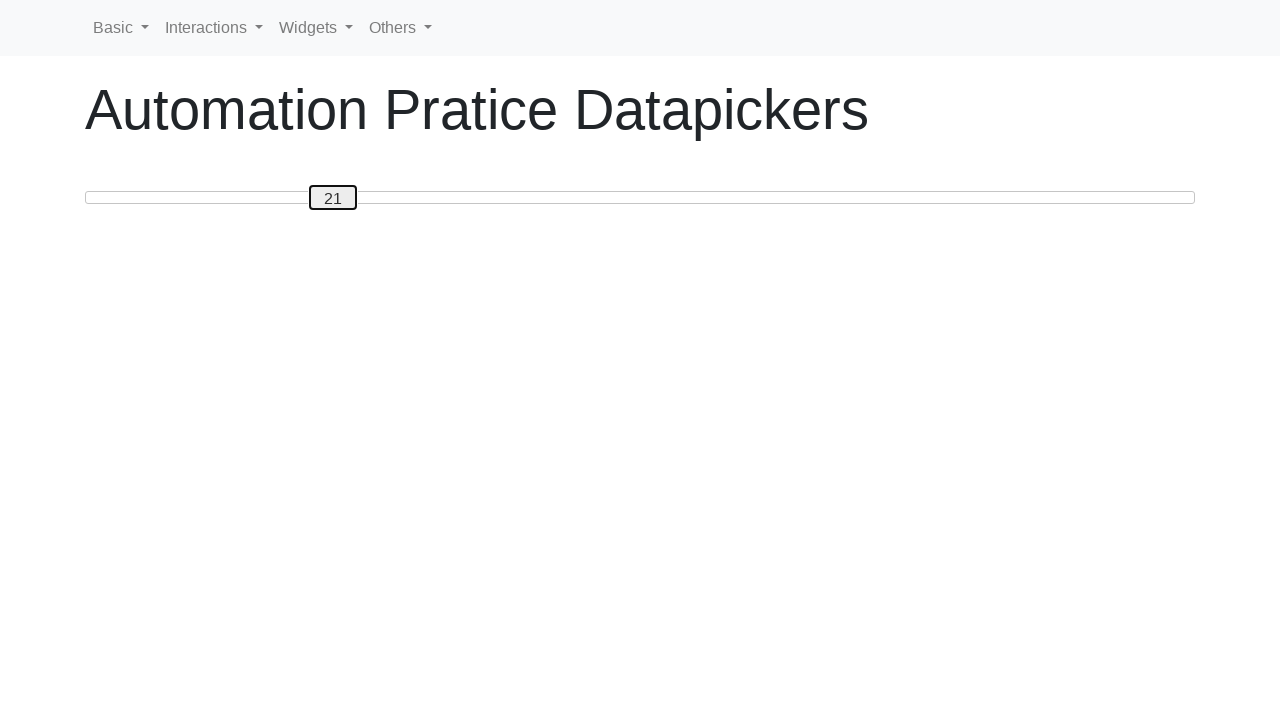

Pressed ArrowRight key to move slider right (iteration 22/50)
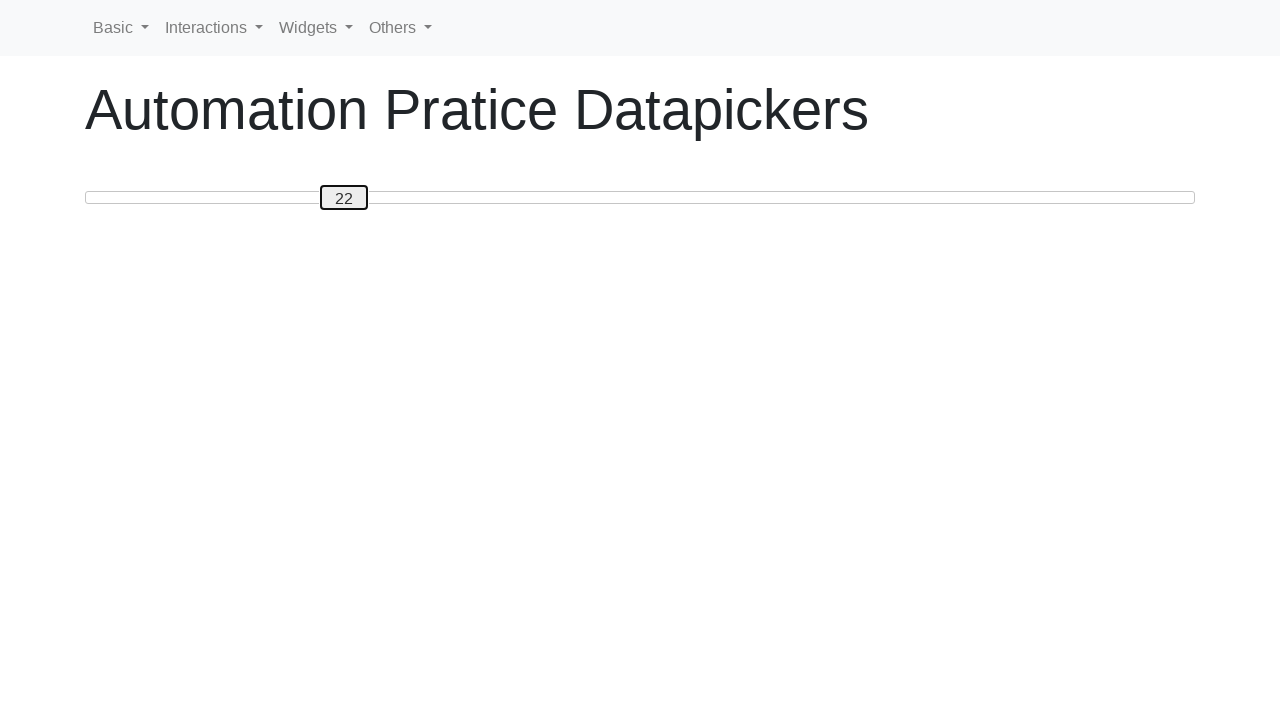

Pressed ArrowRight key to move slider right (iteration 23/50)
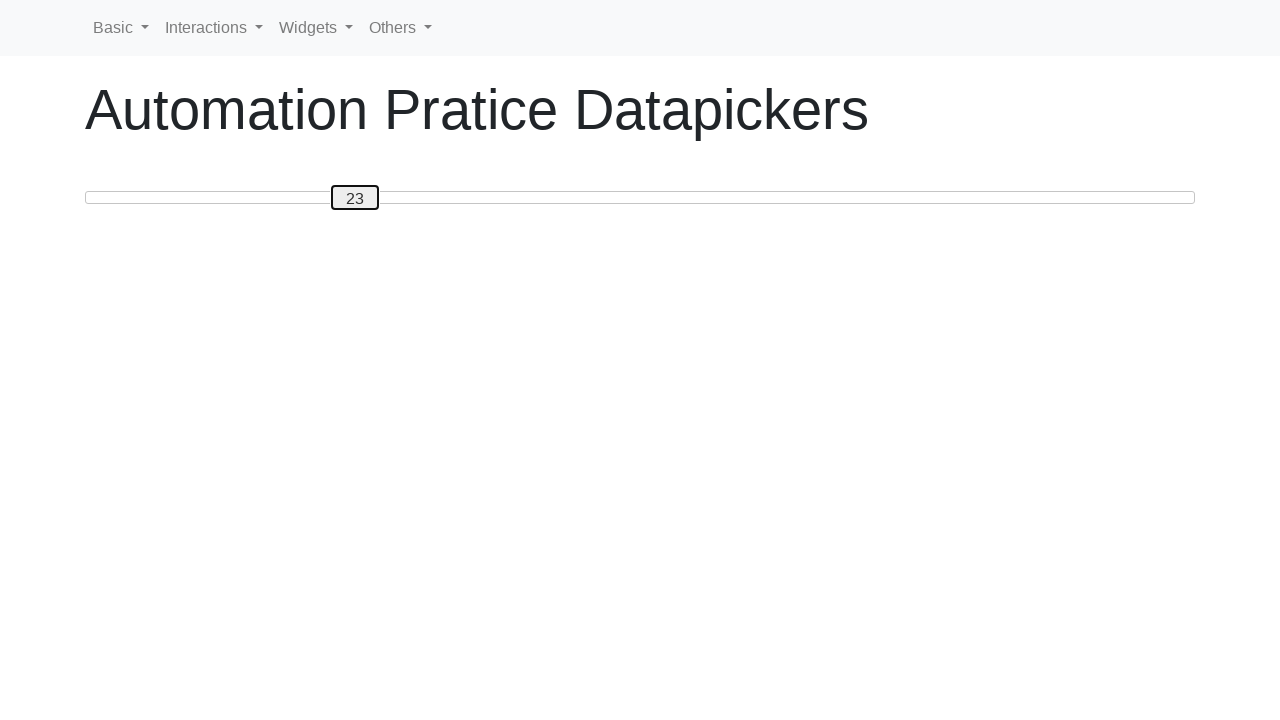

Pressed ArrowRight key to move slider right (iteration 24/50)
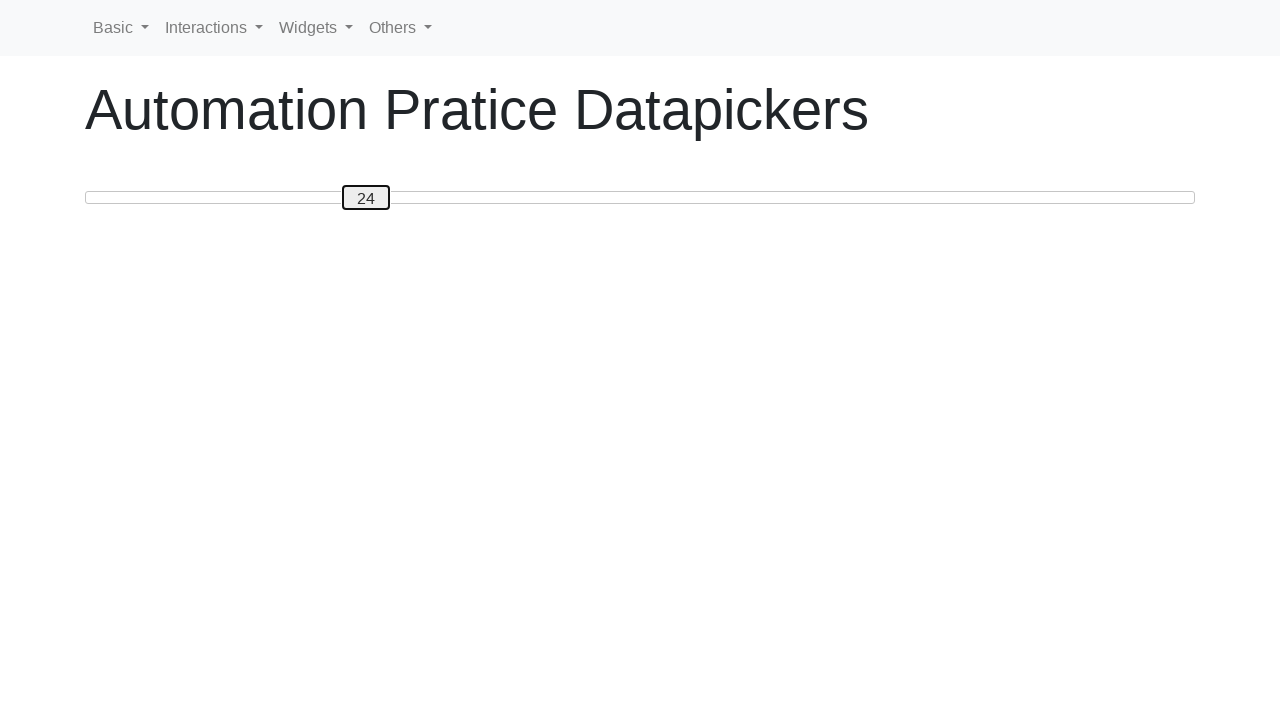

Pressed ArrowRight key to move slider right (iteration 25/50)
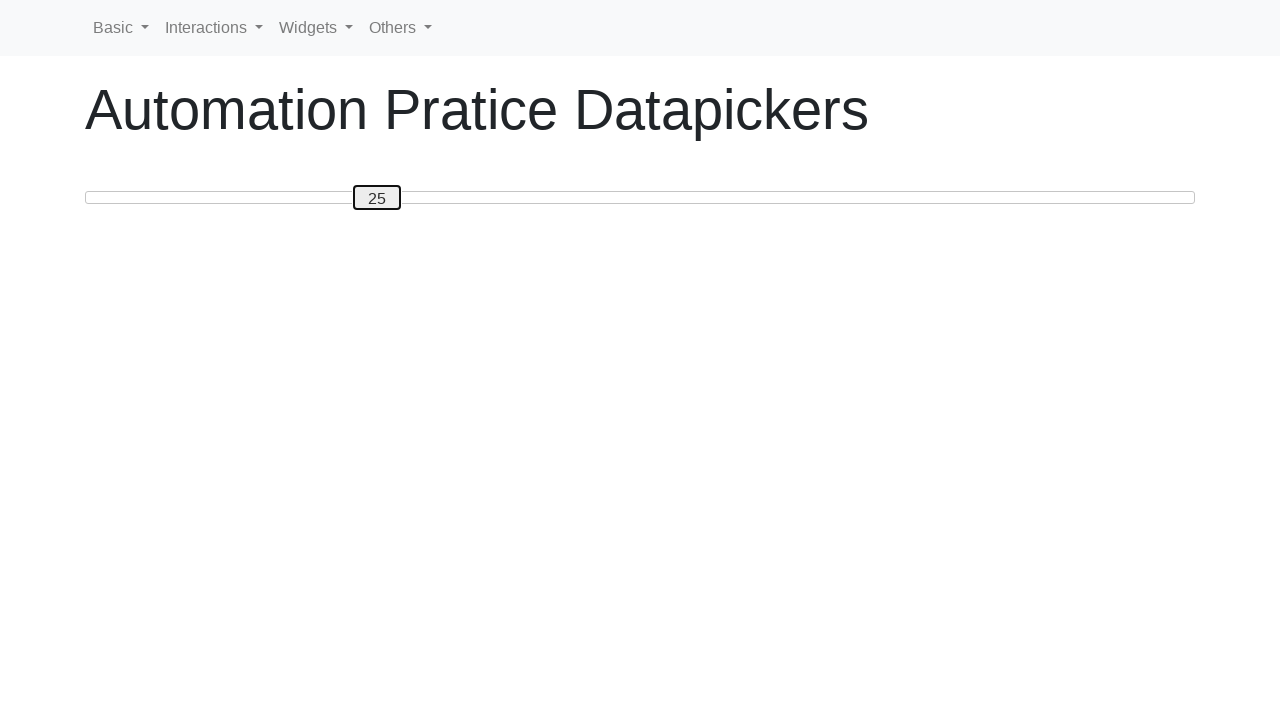

Pressed ArrowRight key to move slider right (iteration 26/50)
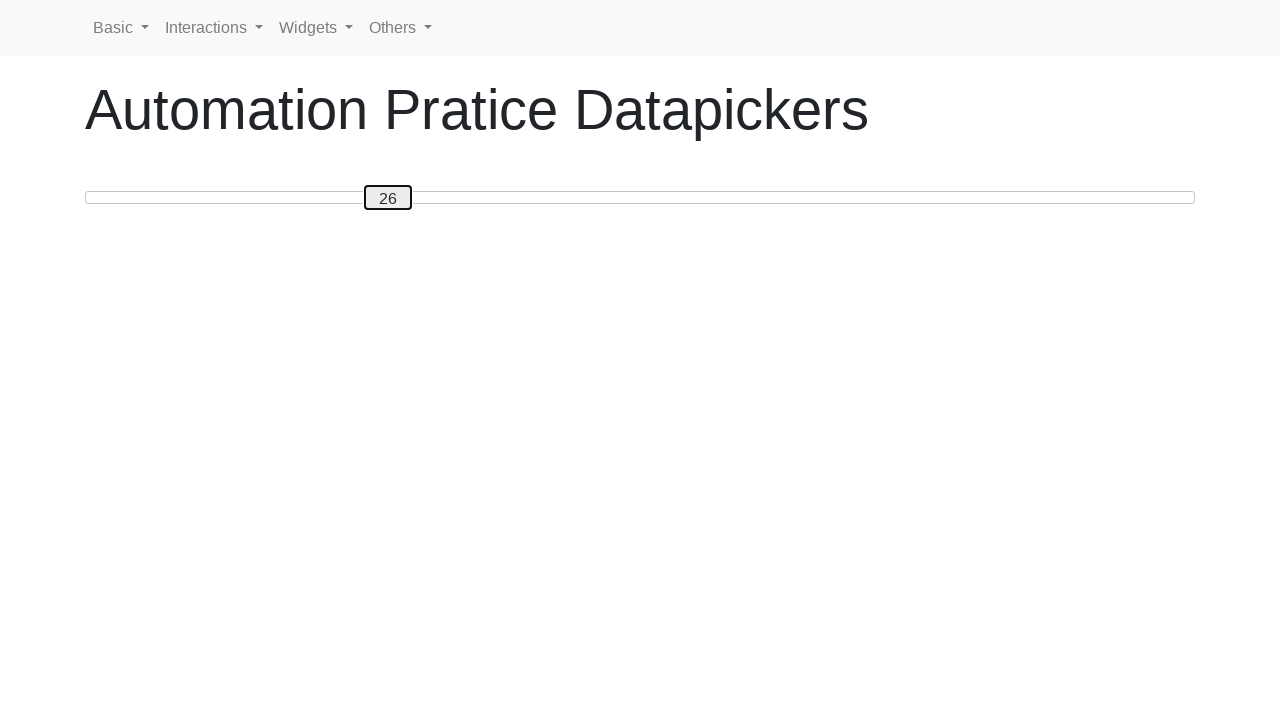

Pressed ArrowRight key to move slider right (iteration 27/50)
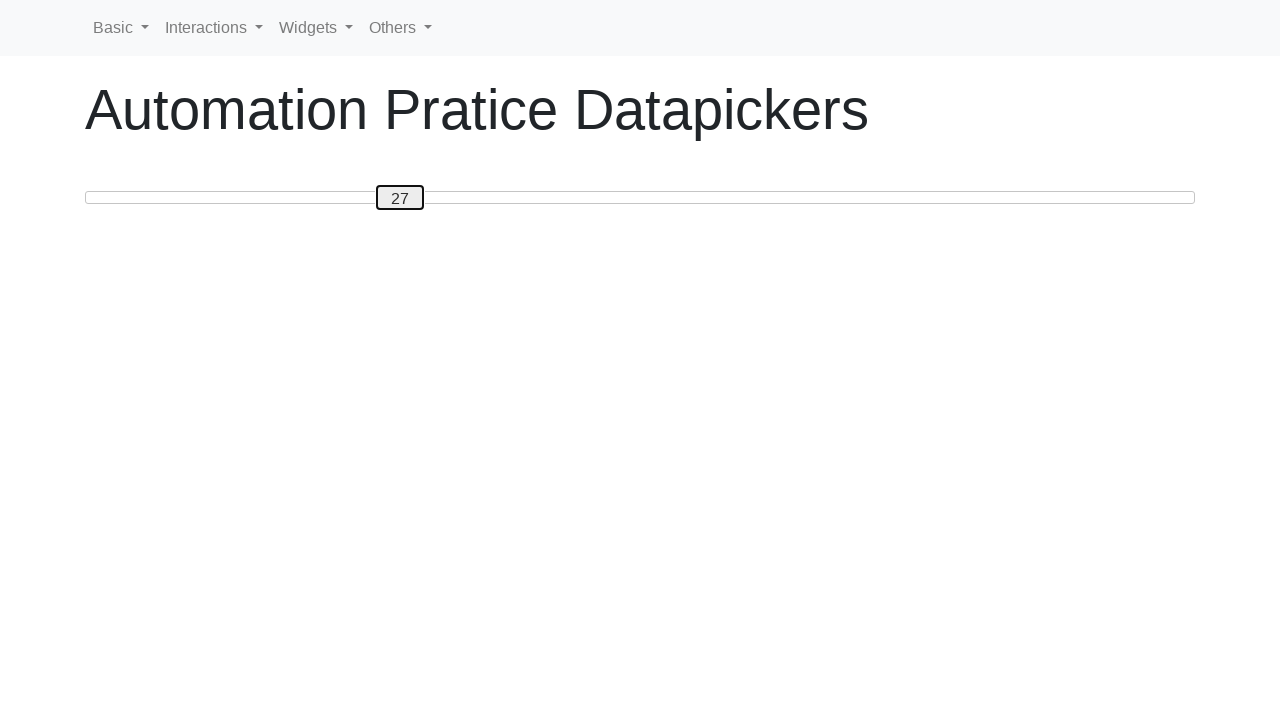

Pressed ArrowRight key to move slider right (iteration 28/50)
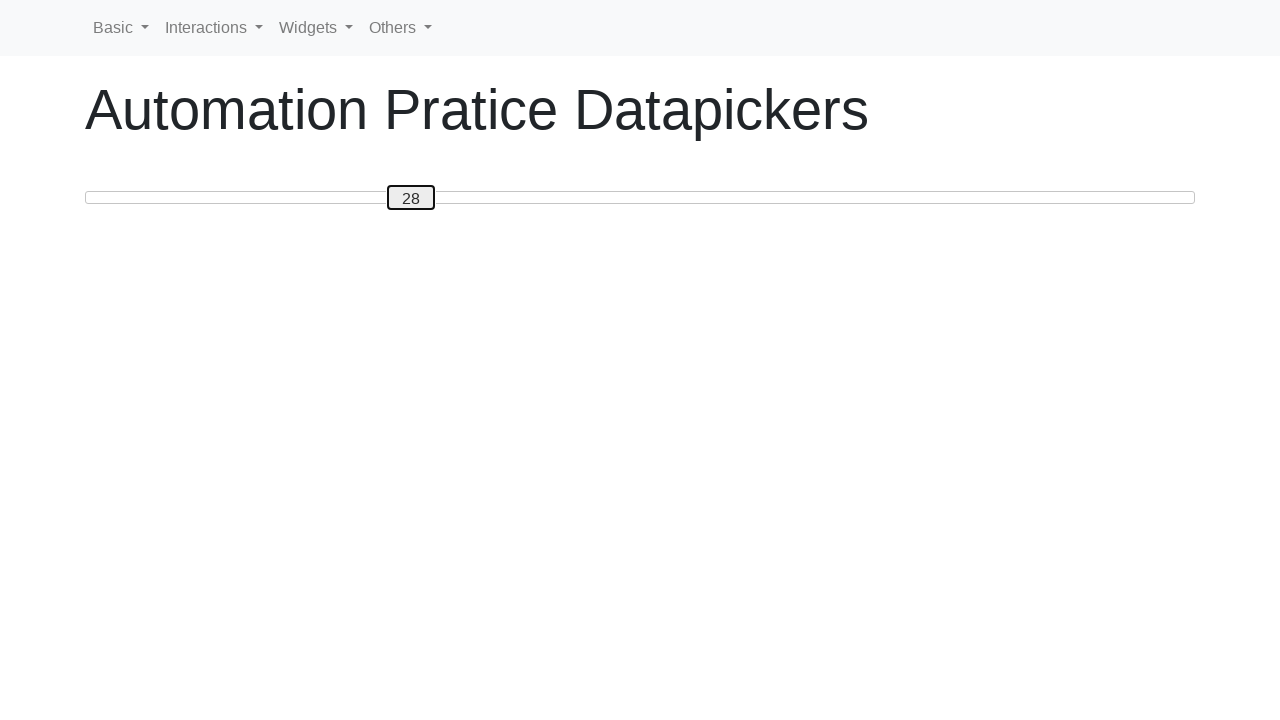

Pressed ArrowRight key to move slider right (iteration 29/50)
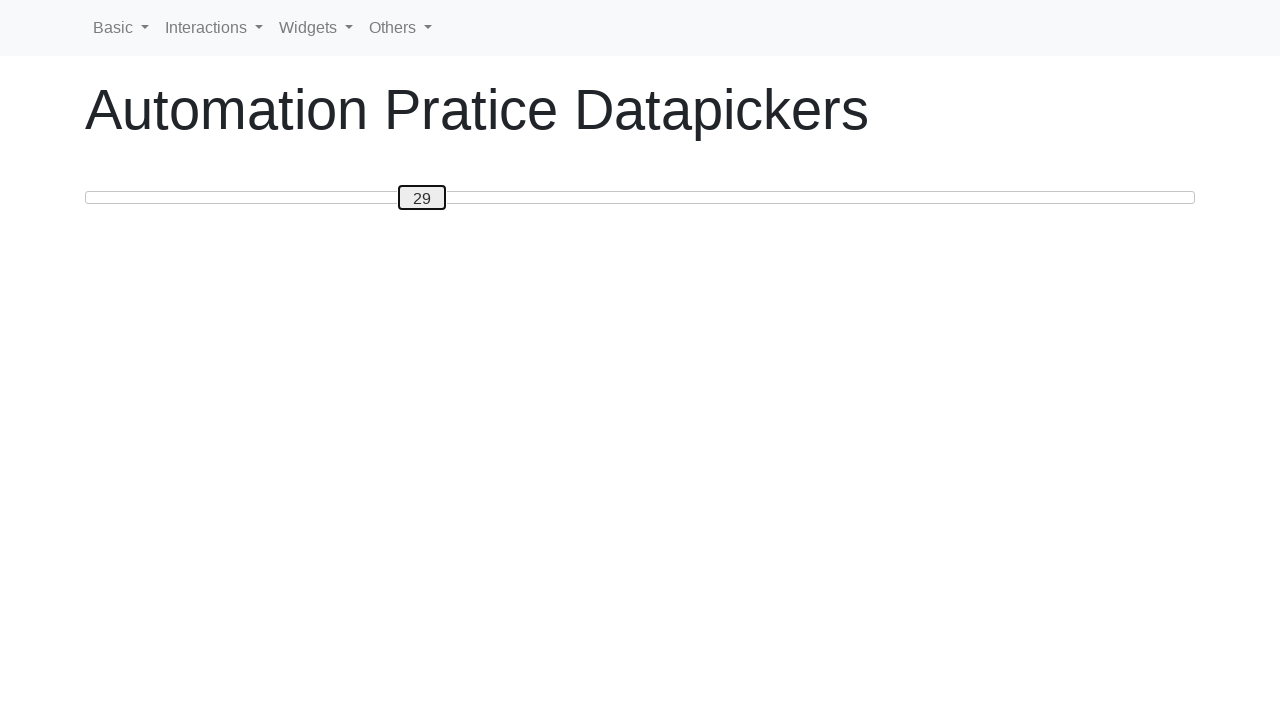

Pressed ArrowRight key to move slider right (iteration 30/50)
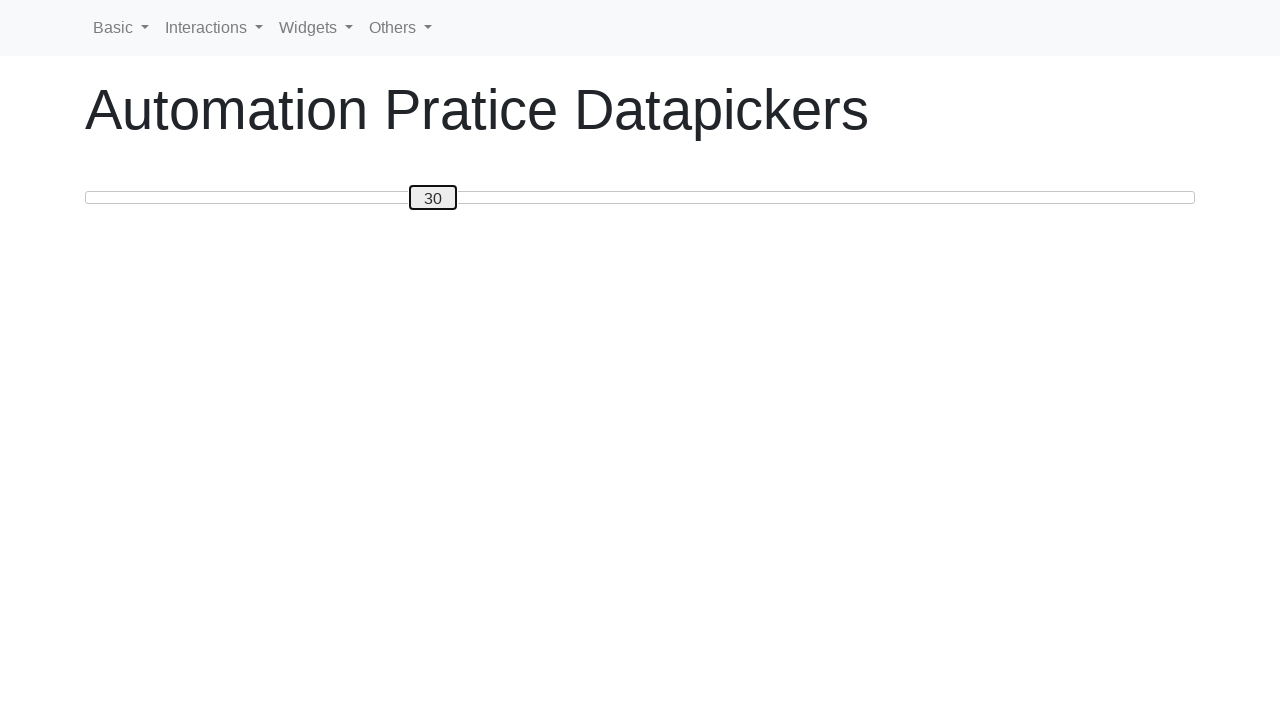

Pressed ArrowRight key to move slider right (iteration 31/50)
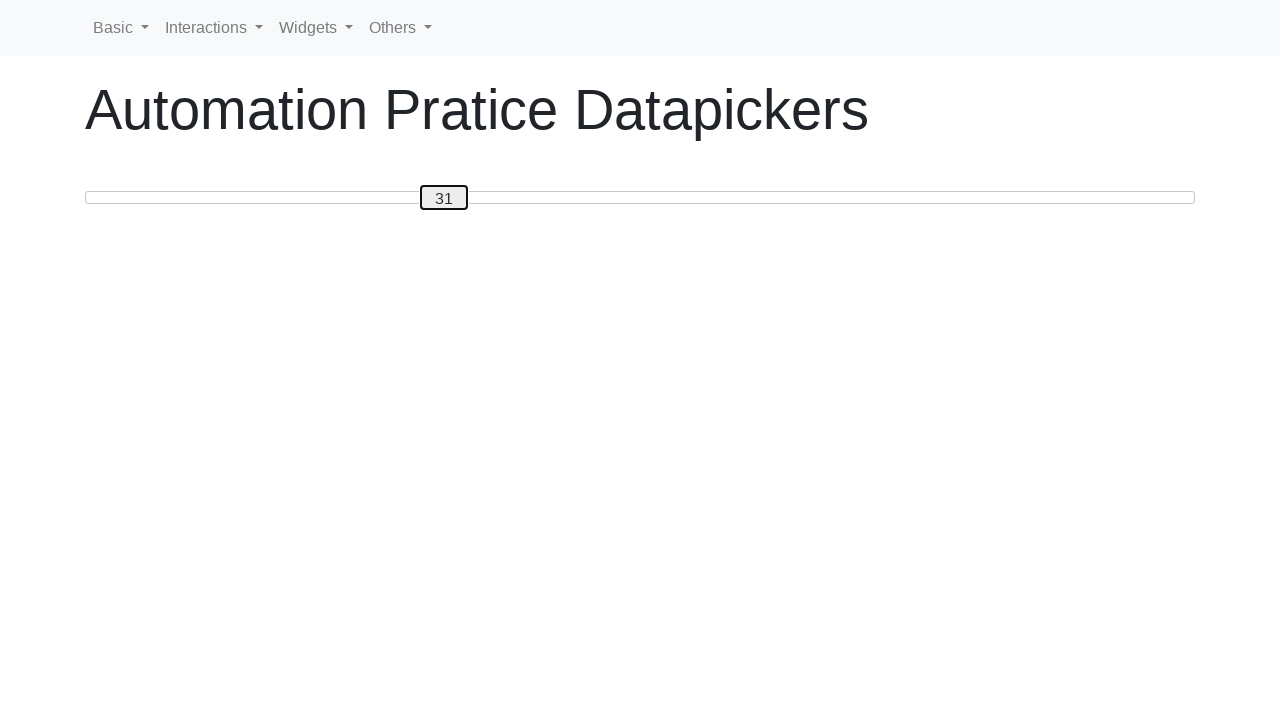

Pressed ArrowRight key to move slider right (iteration 32/50)
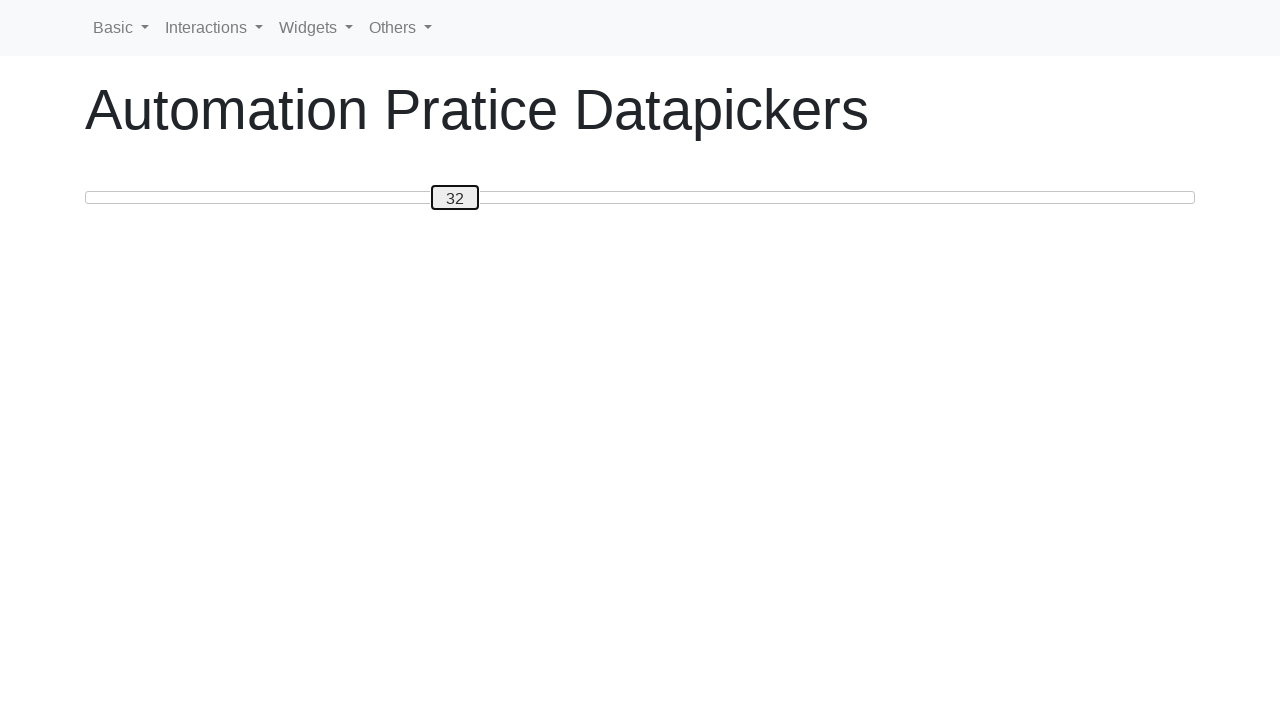

Pressed ArrowRight key to move slider right (iteration 33/50)
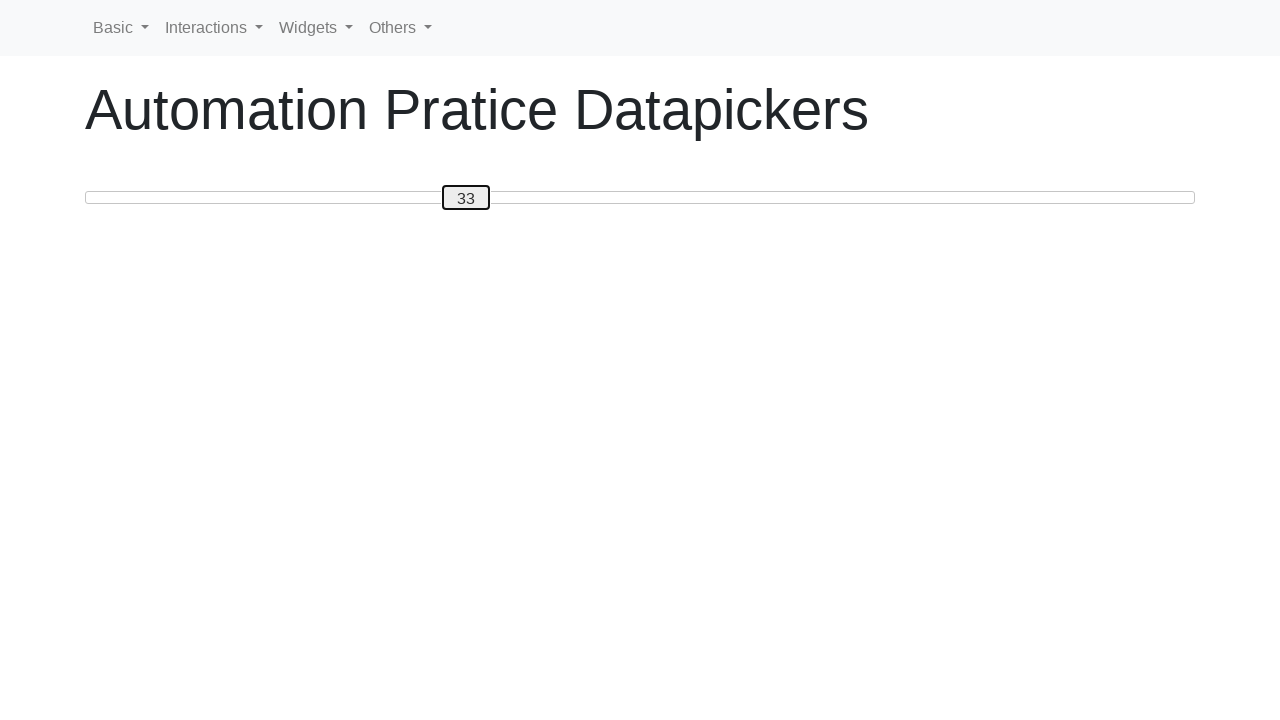

Pressed ArrowRight key to move slider right (iteration 34/50)
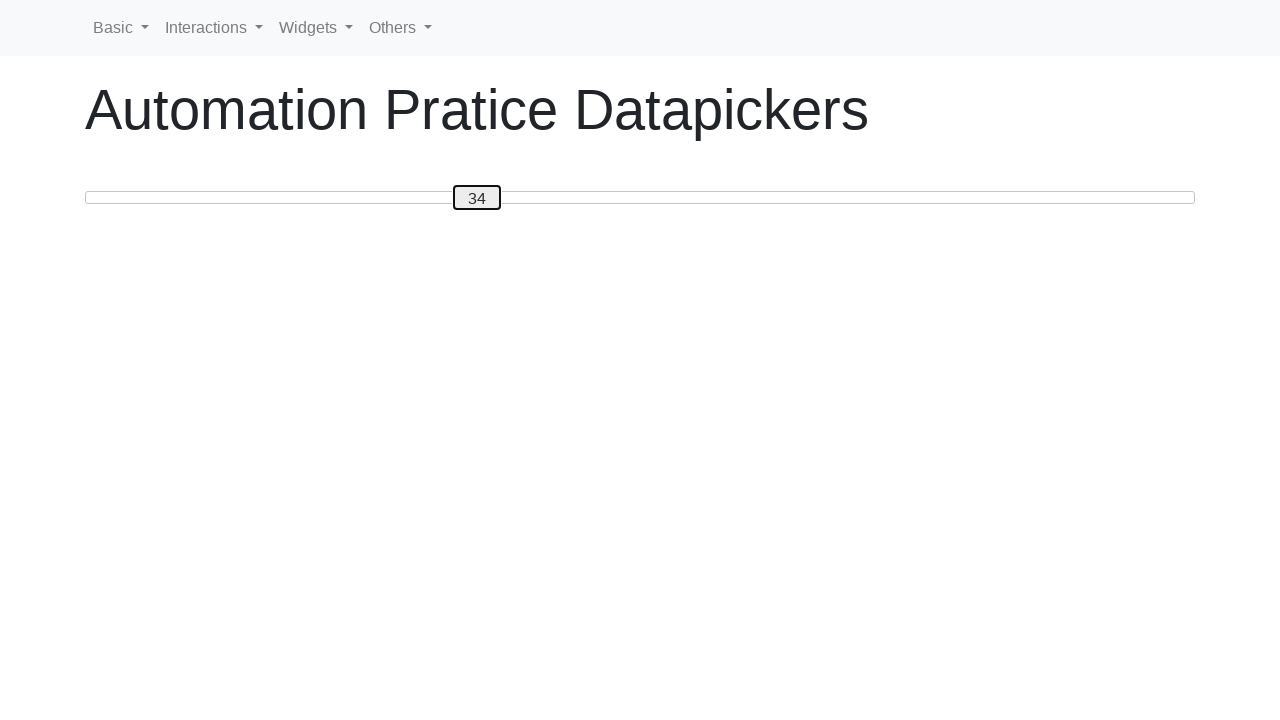

Pressed ArrowRight key to move slider right (iteration 35/50)
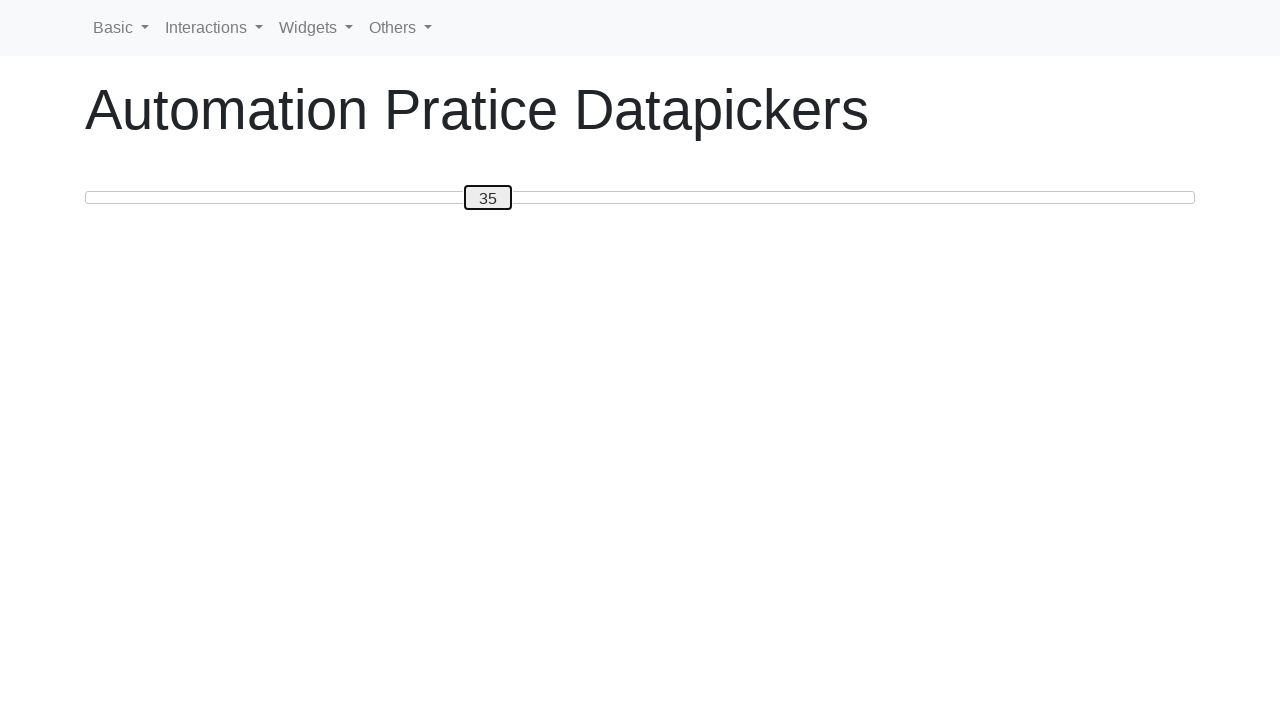

Pressed ArrowRight key to move slider right (iteration 36/50)
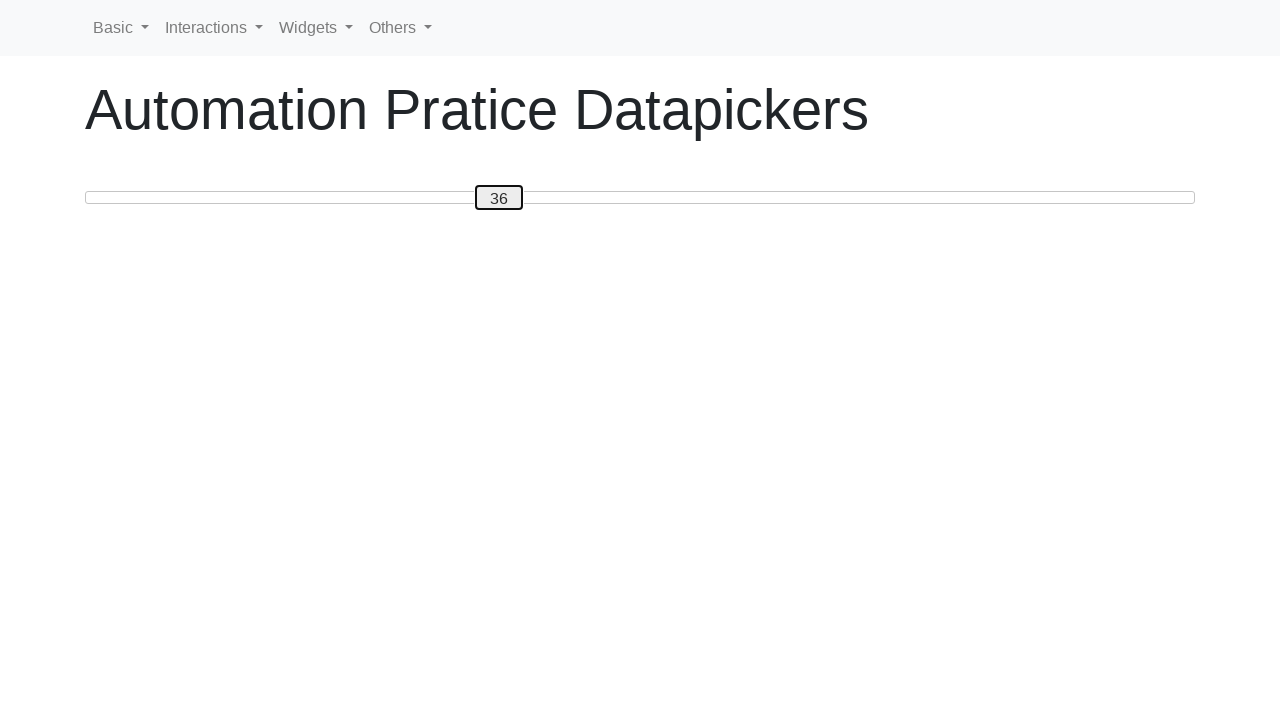

Pressed ArrowRight key to move slider right (iteration 37/50)
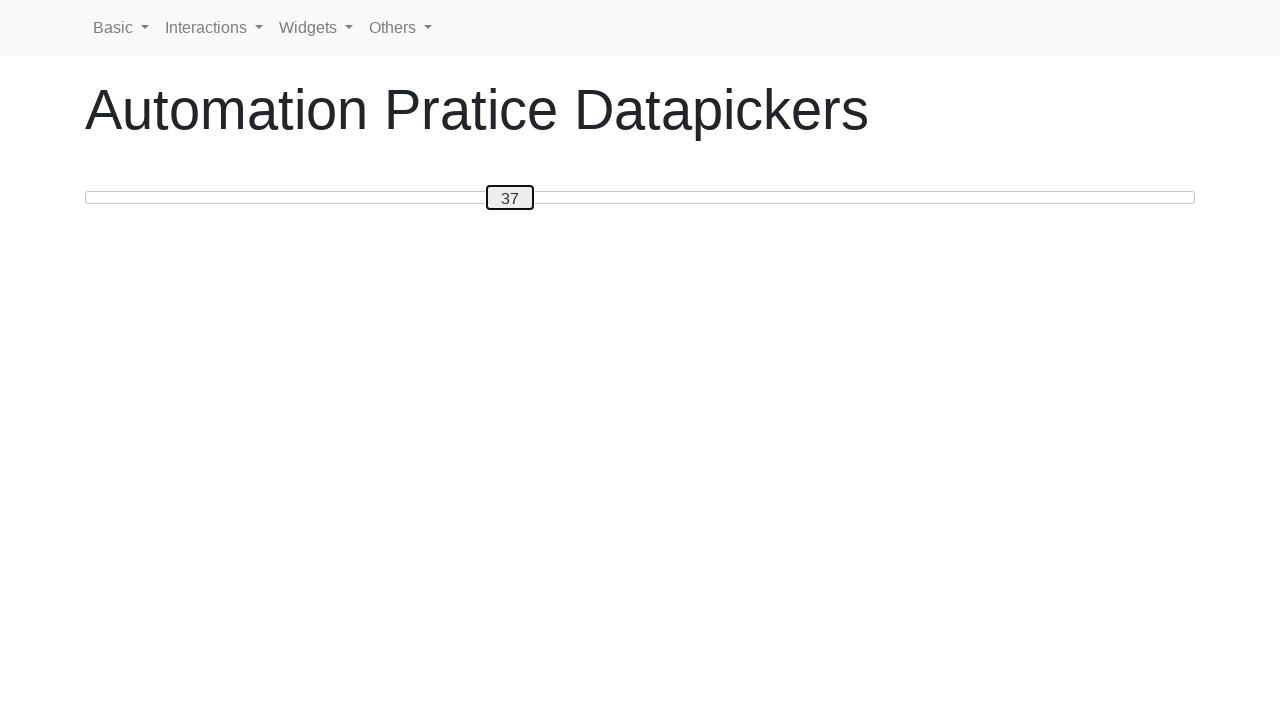

Pressed ArrowRight key to move slider right (iteration 38/50)
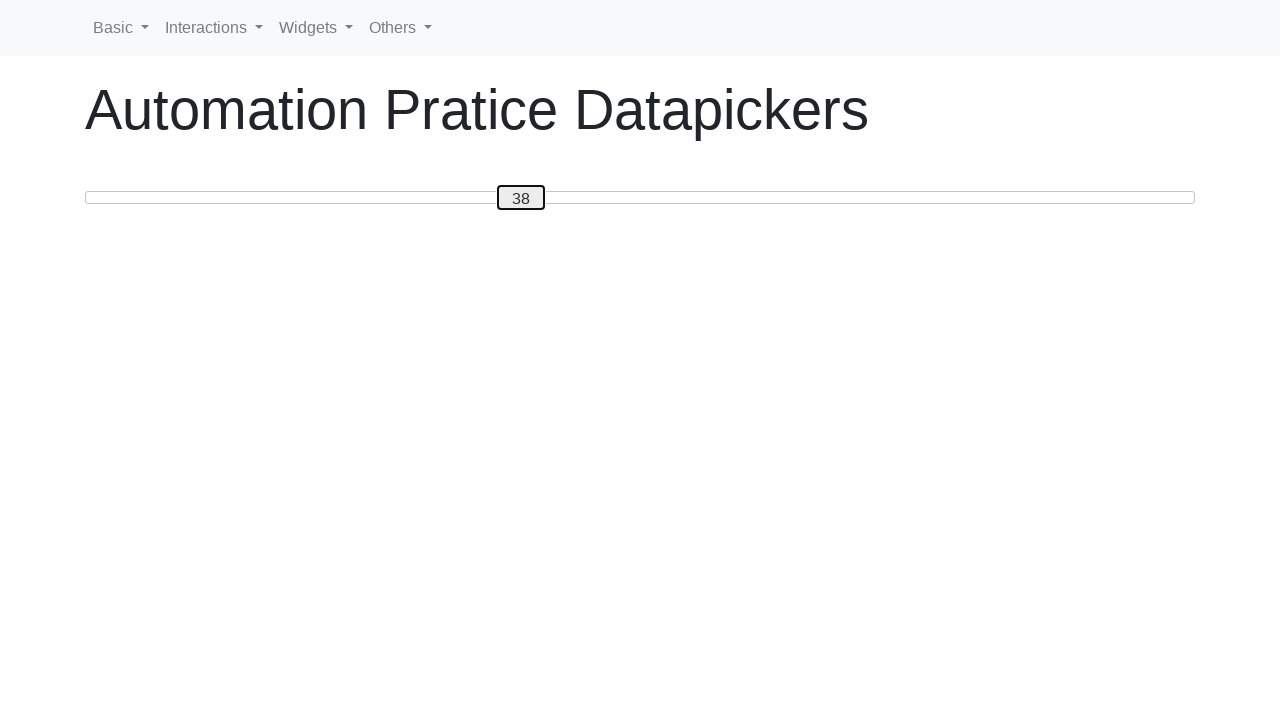

Pressed ArrowRight key to move slider right (iteration 39/50)
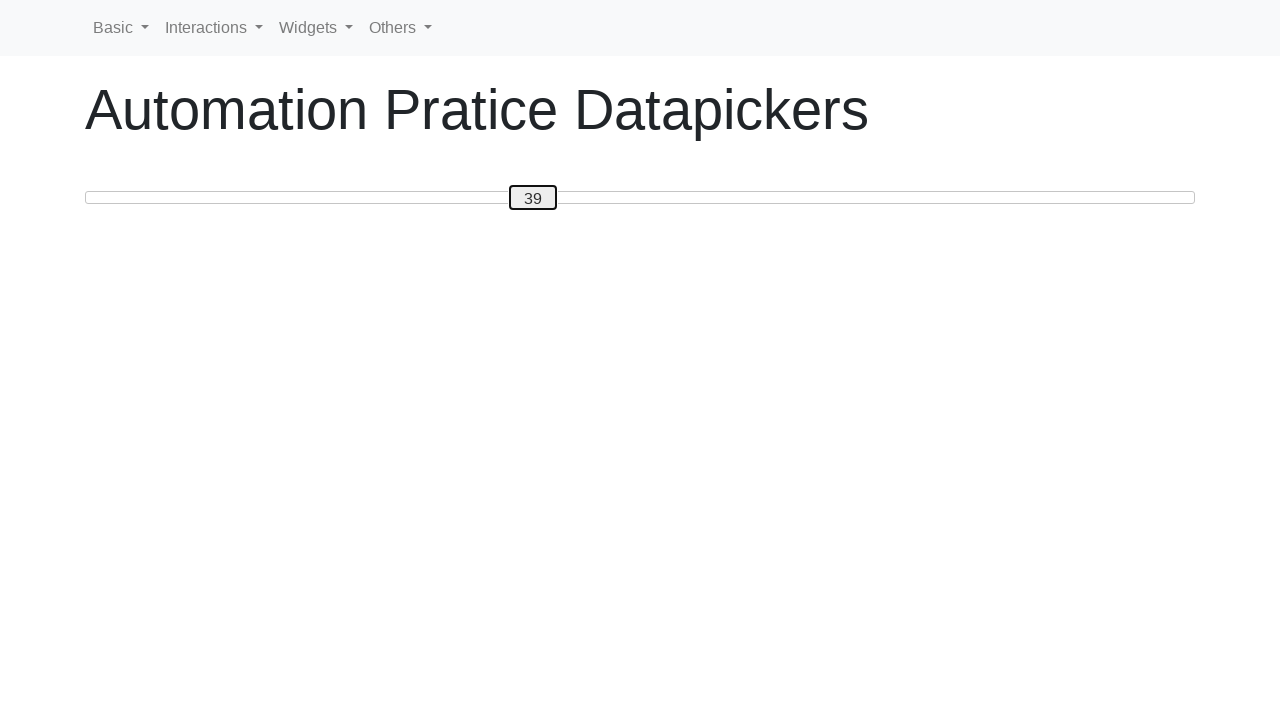

Pressed ArrowRight key to move slider right (iteration 40/50)
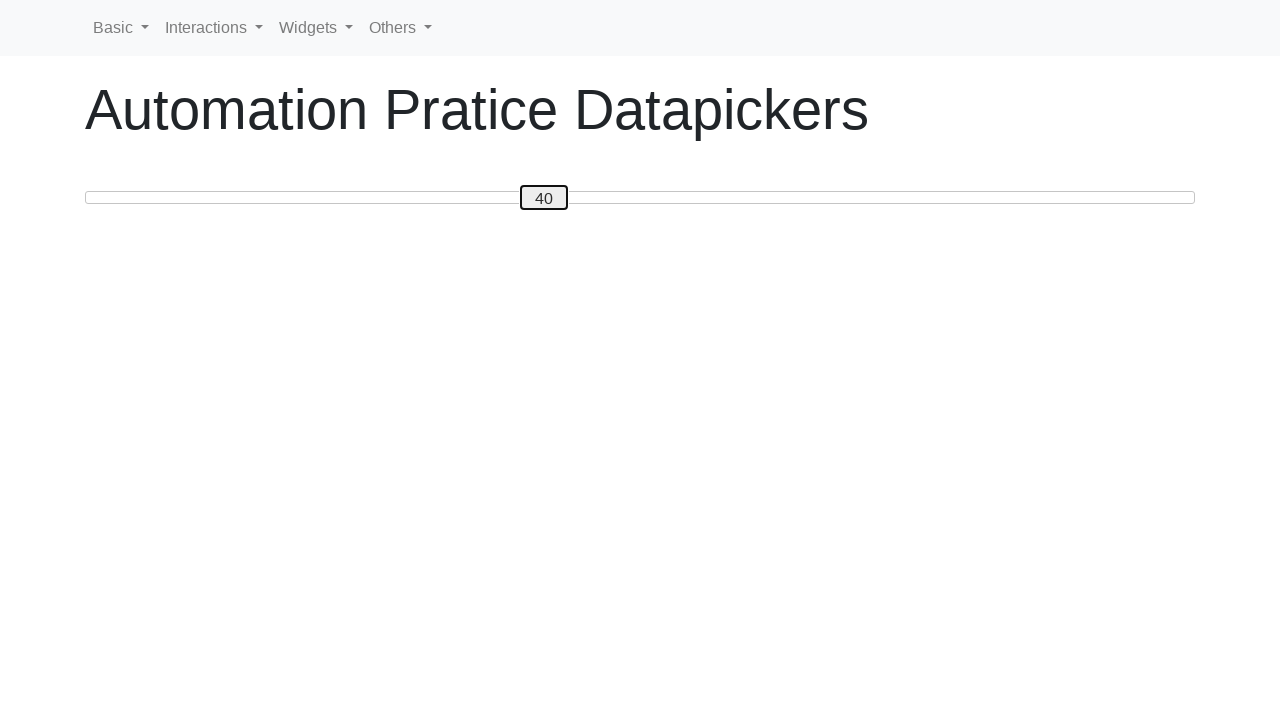

Pressed ArrowRight key to move slider right (iteration 41/50)
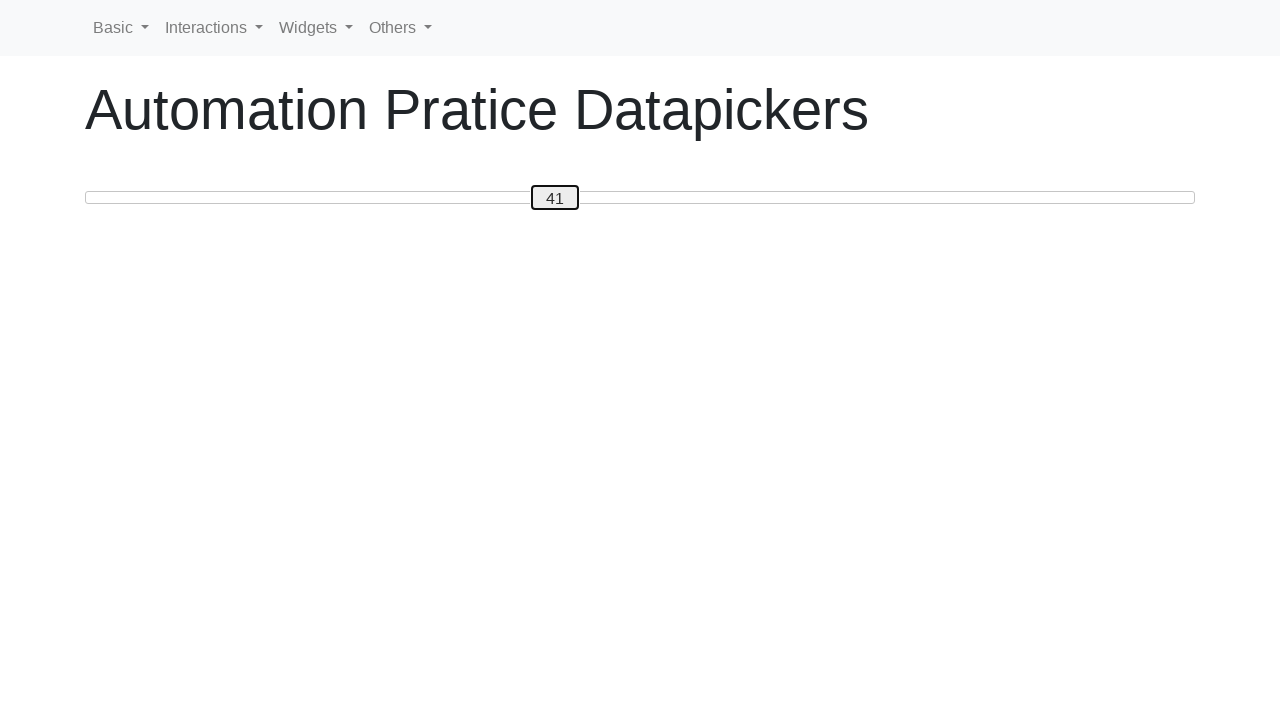

Pressed ArrowRight key to move slider right (iteration 42/50)
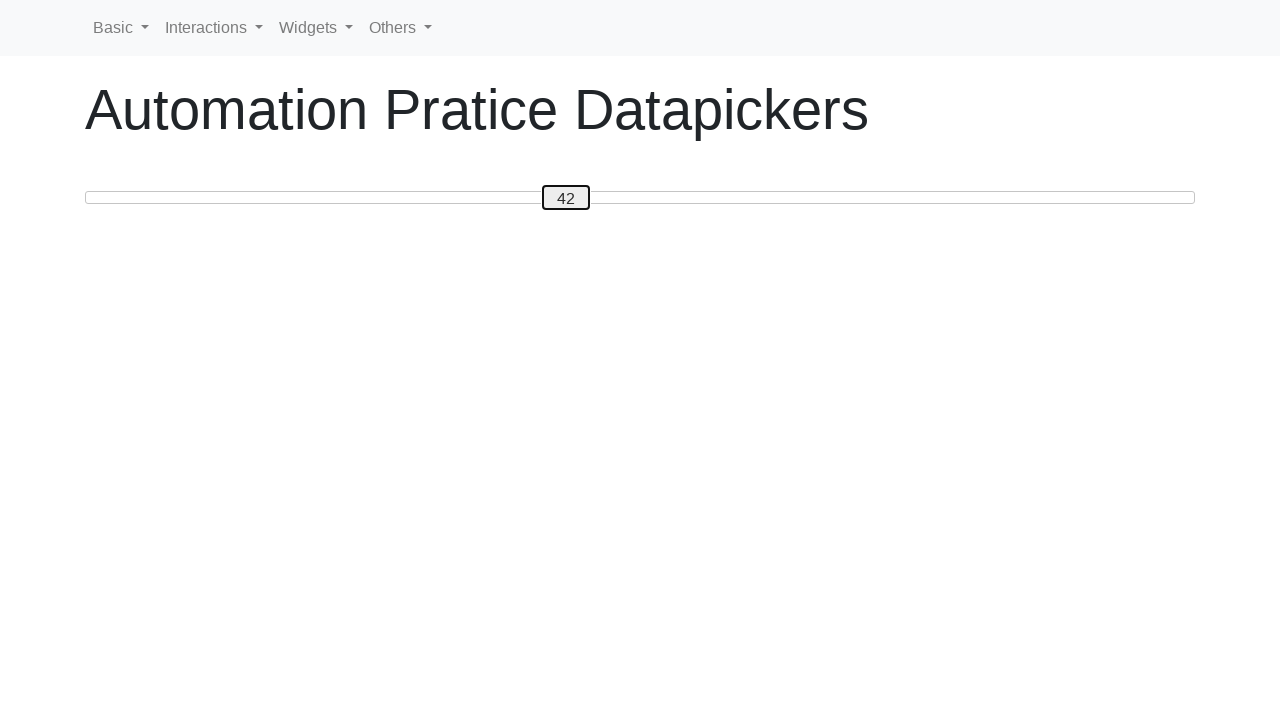

Pressed ArrowRight key to move slider right (iteration 43/50)
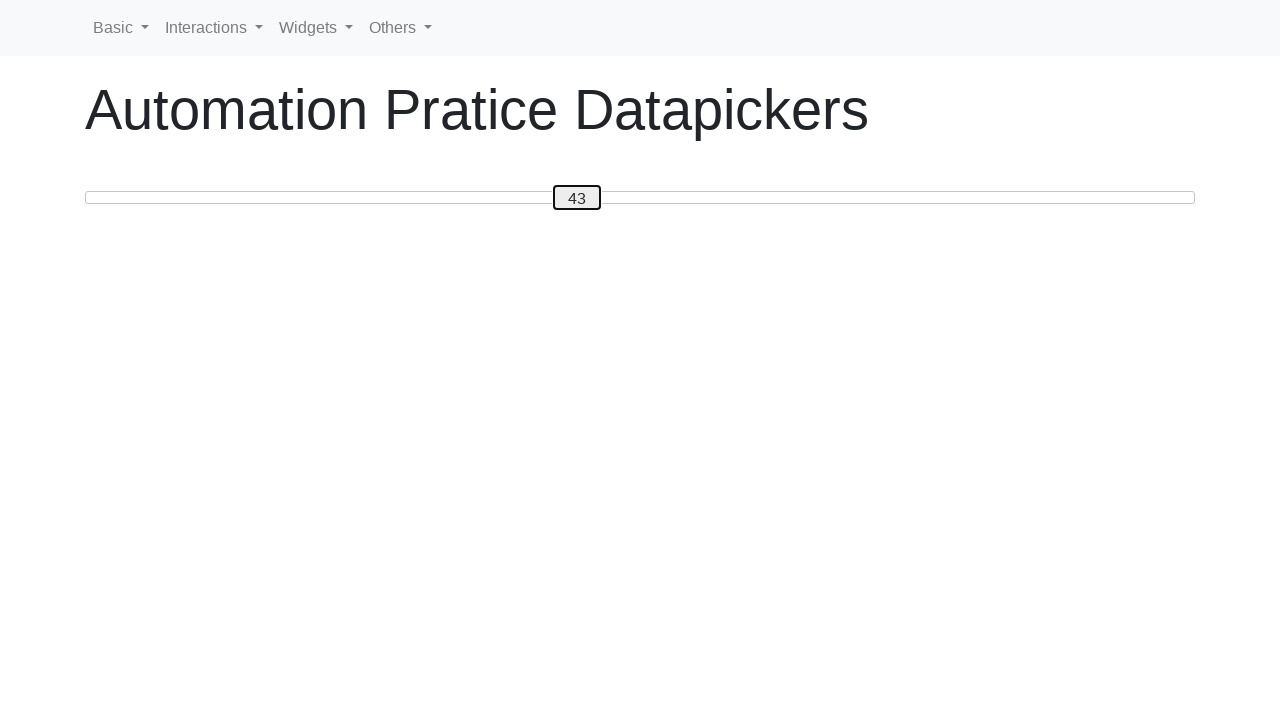

Pressed ArrowRight key to move slider right (iteration 44/50)
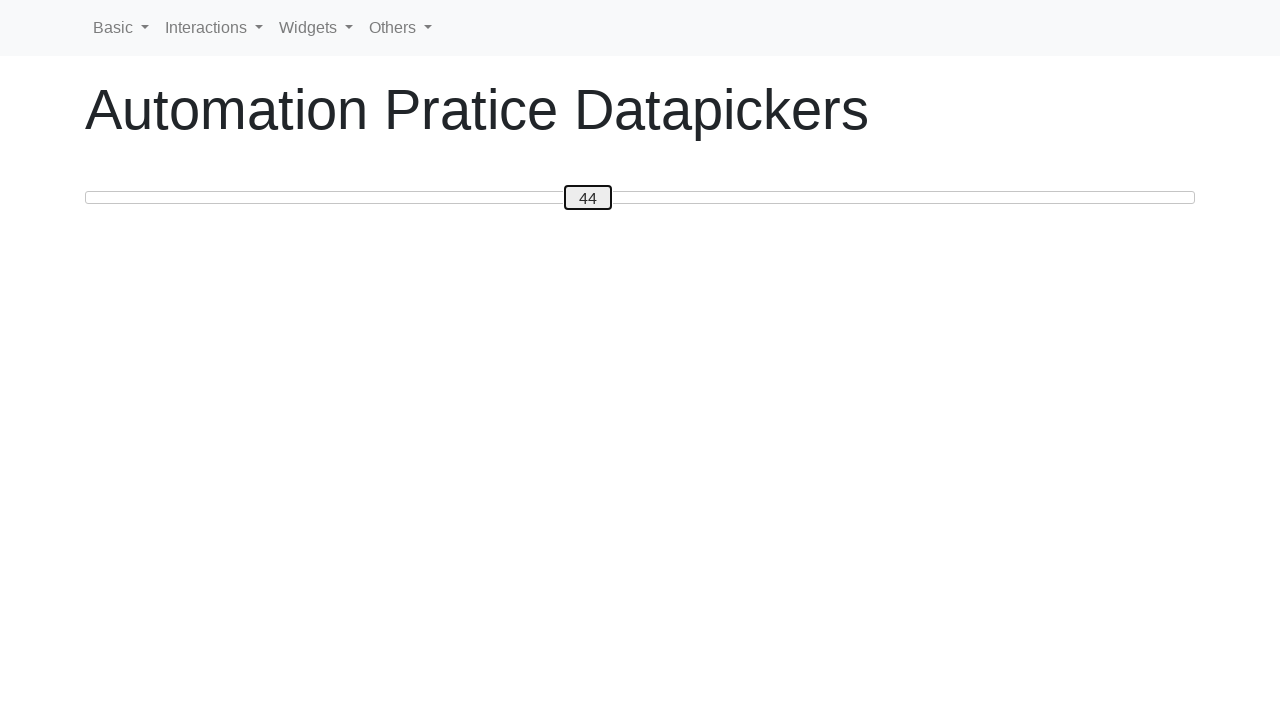

Pressed ArrowRight key to move slider right (iteration 45/50)
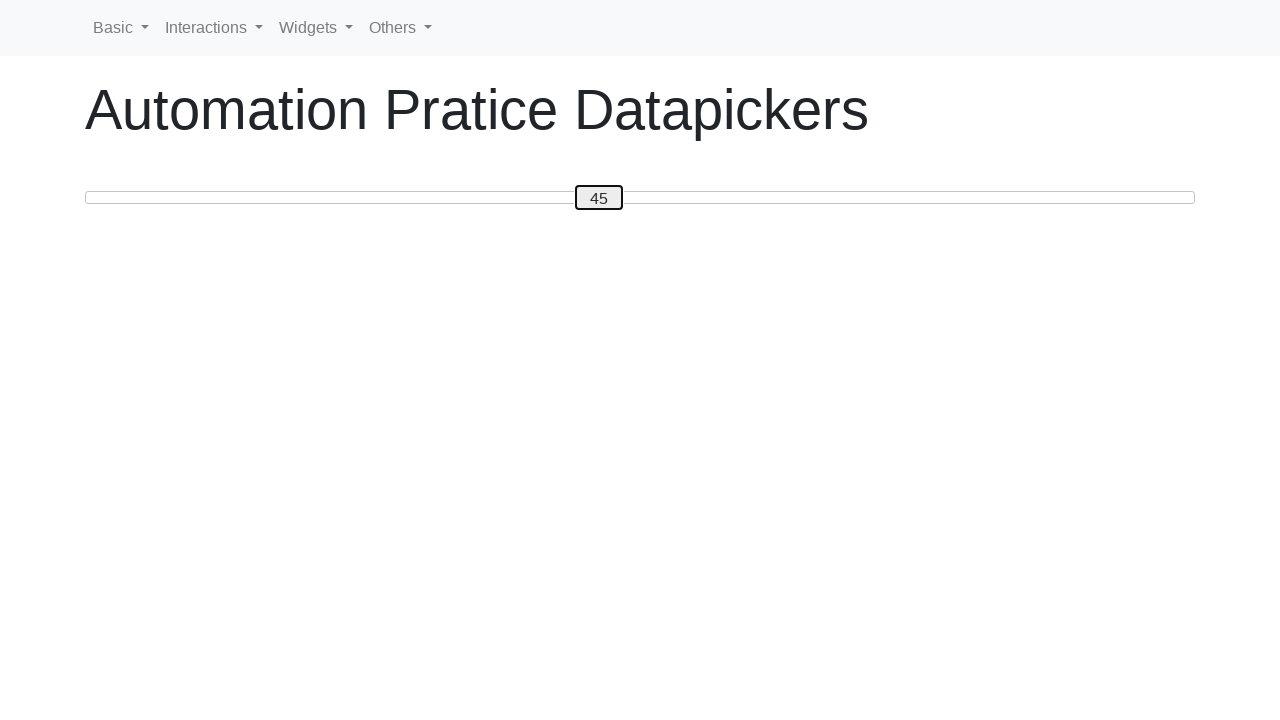

Pressed ArrowRight key to move slider right (iteration 46/50)
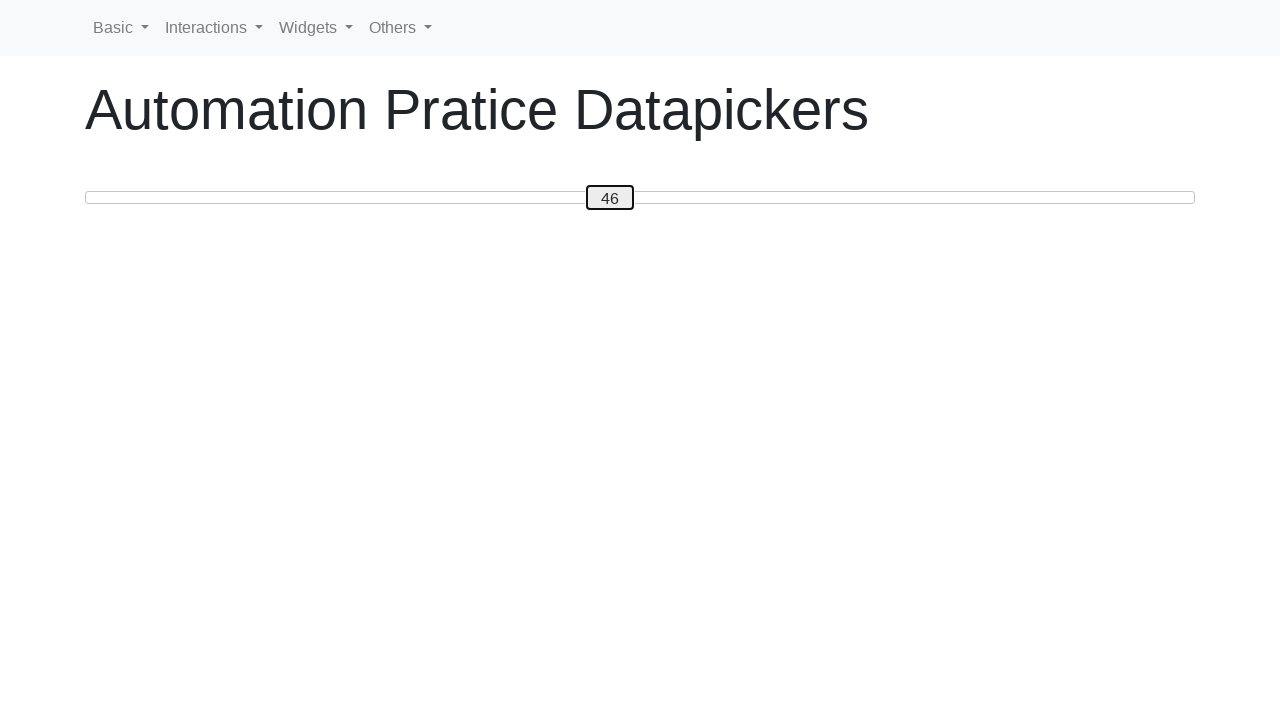

Pressed ArrowRight key to move slider right (iteration 47/50)
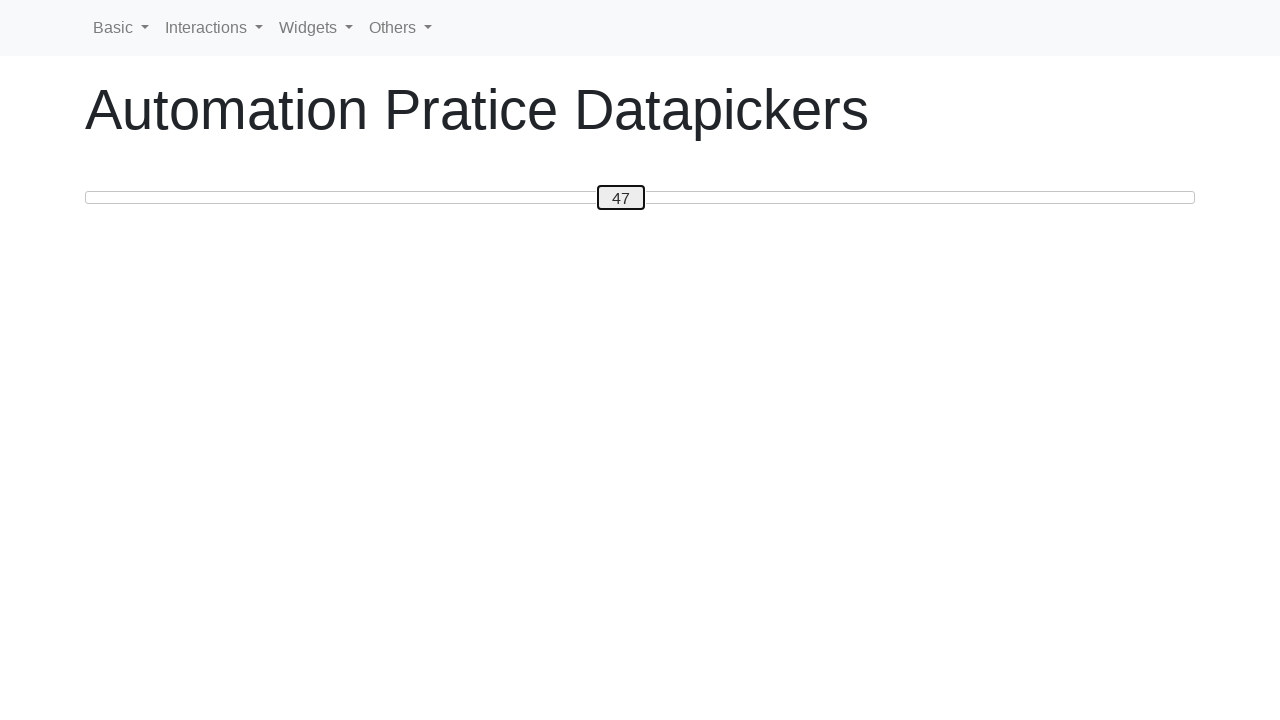

Pressed ArrowRight key to move slider right (iteration 48/50)
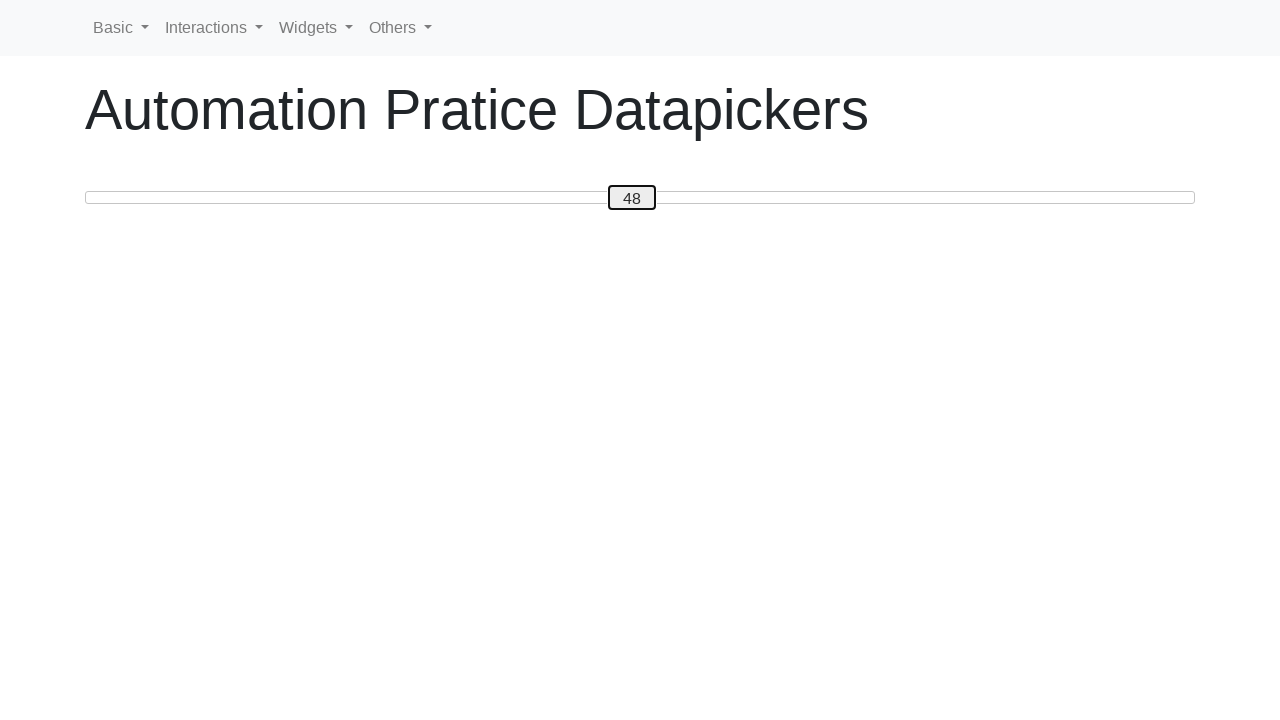

Pressed ArrowRight key to move slider right (iteration 49/50)
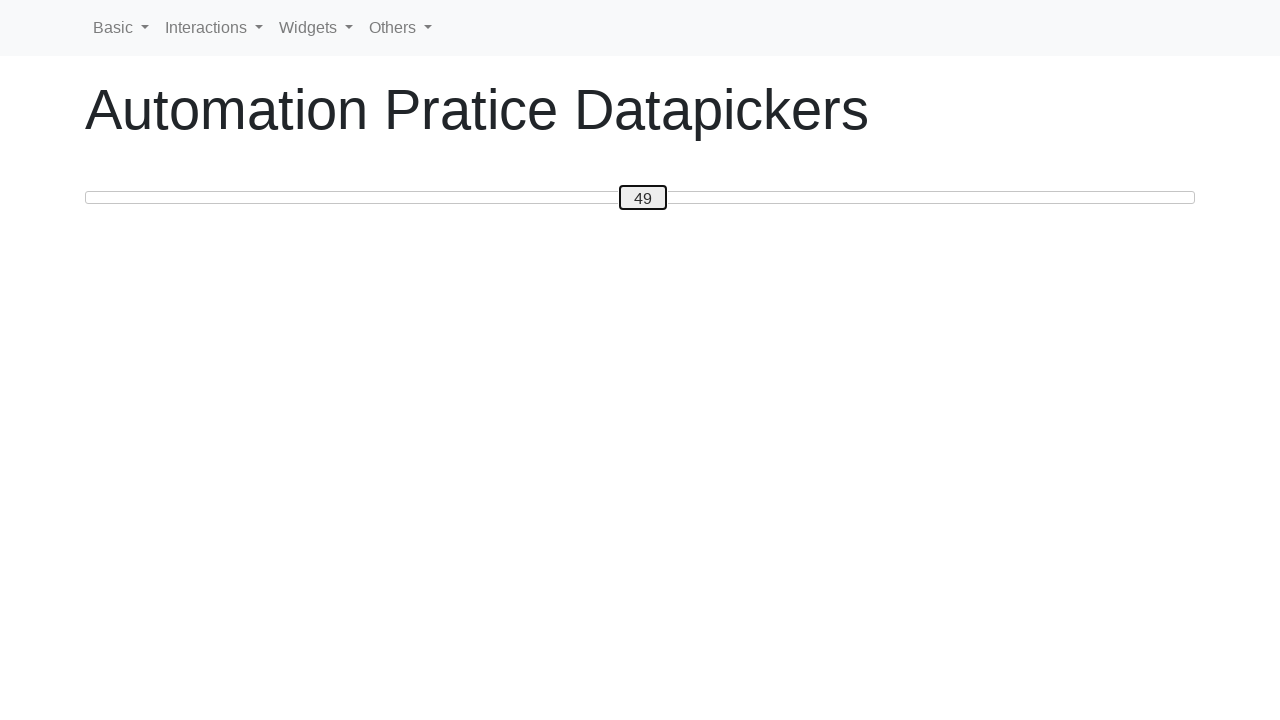

Pressed ArrowRight key to move slider right (iteration 50/50)
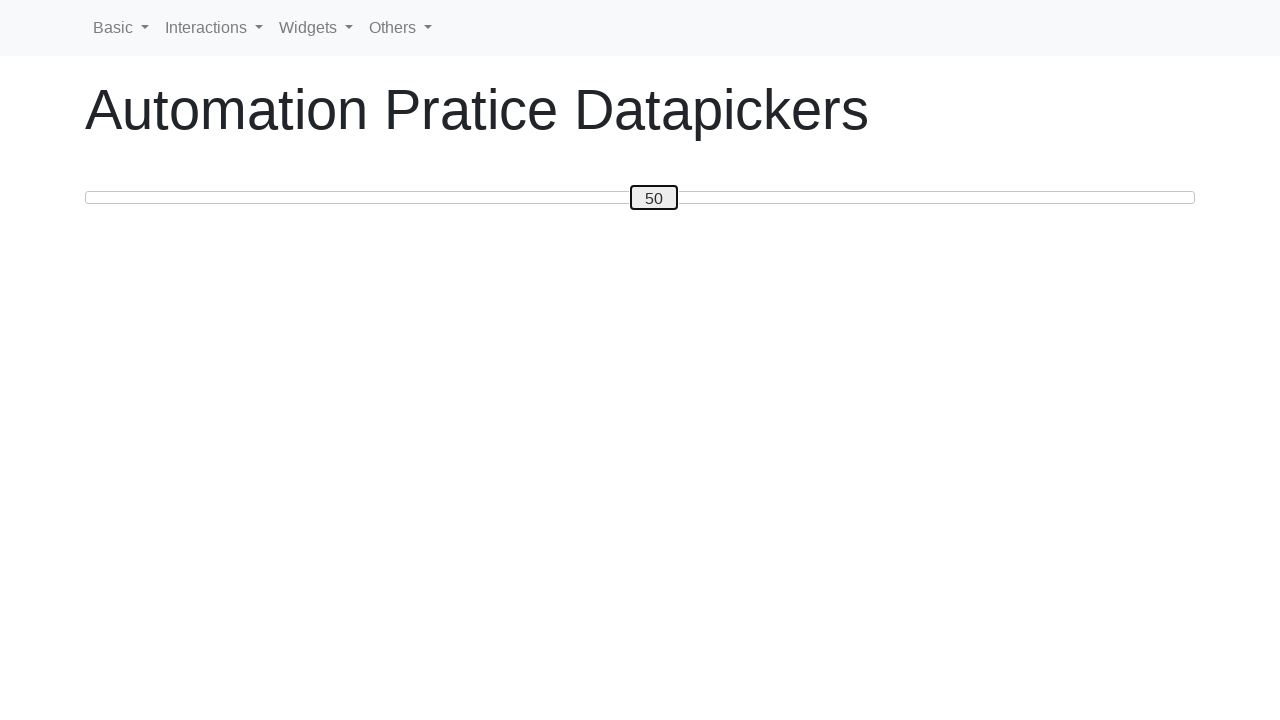

Pressed ArrowLeft key to move slider left (iteration 1/20)
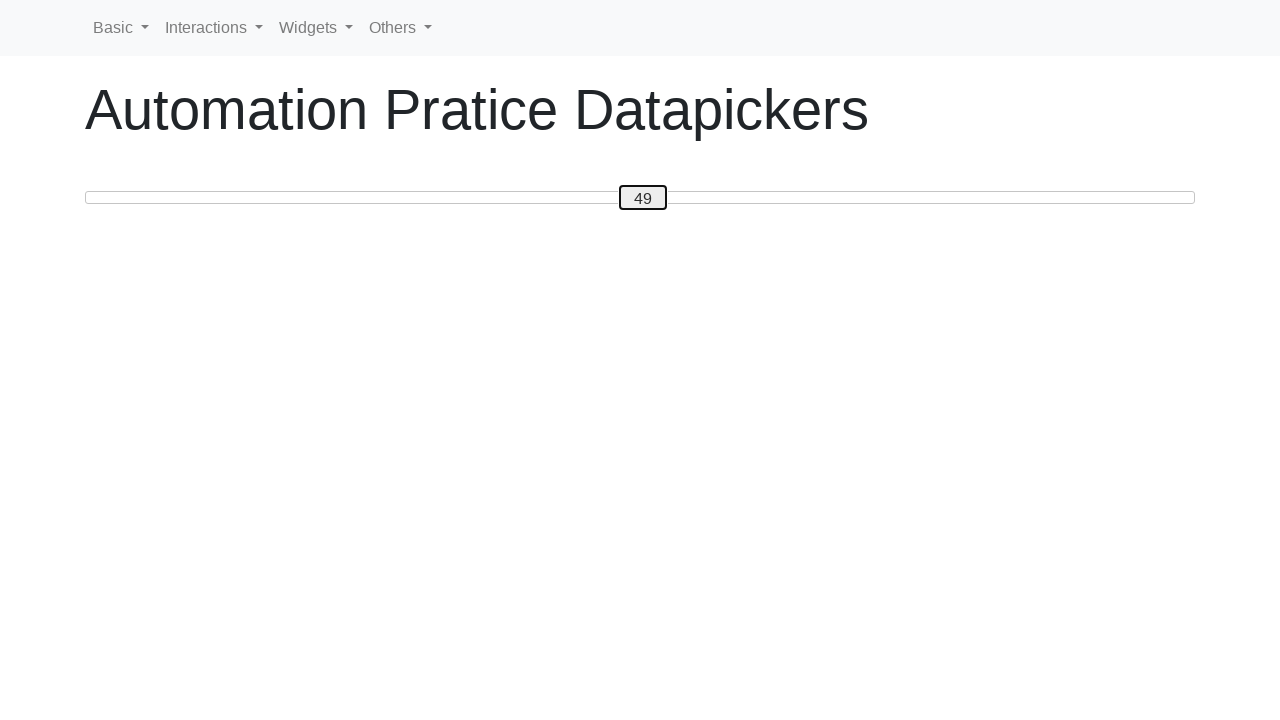

Pressed ArrowLeft key to move slider left (iteration 2/20)
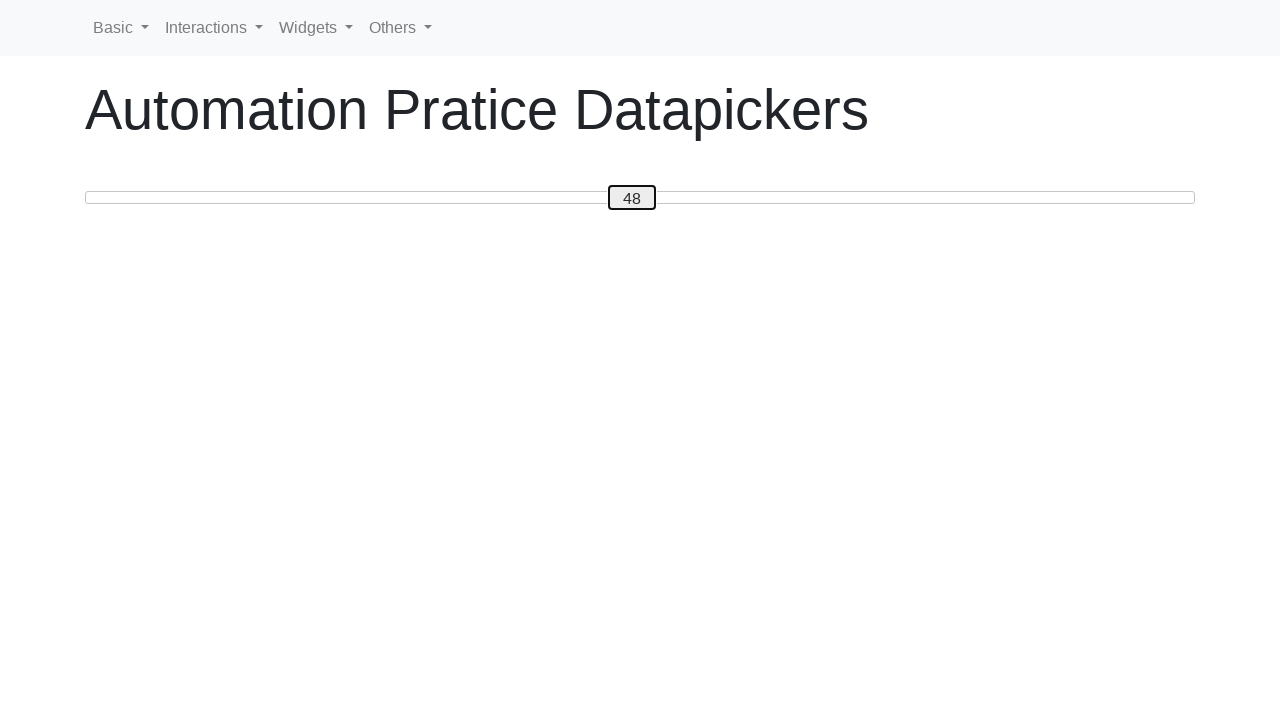

Pressed ArrowLeft key to move slider left (iteration 3/20)
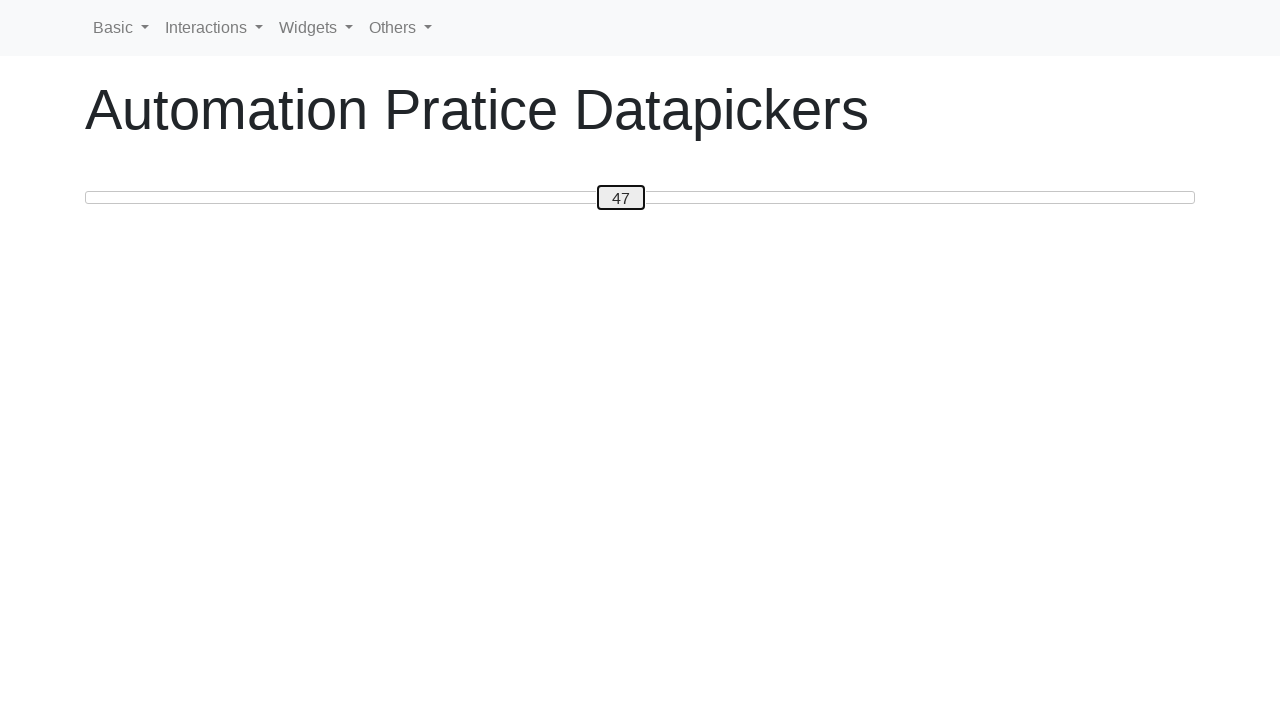

Pressed ArrowLeft key to move slider left (iteration 4/20)
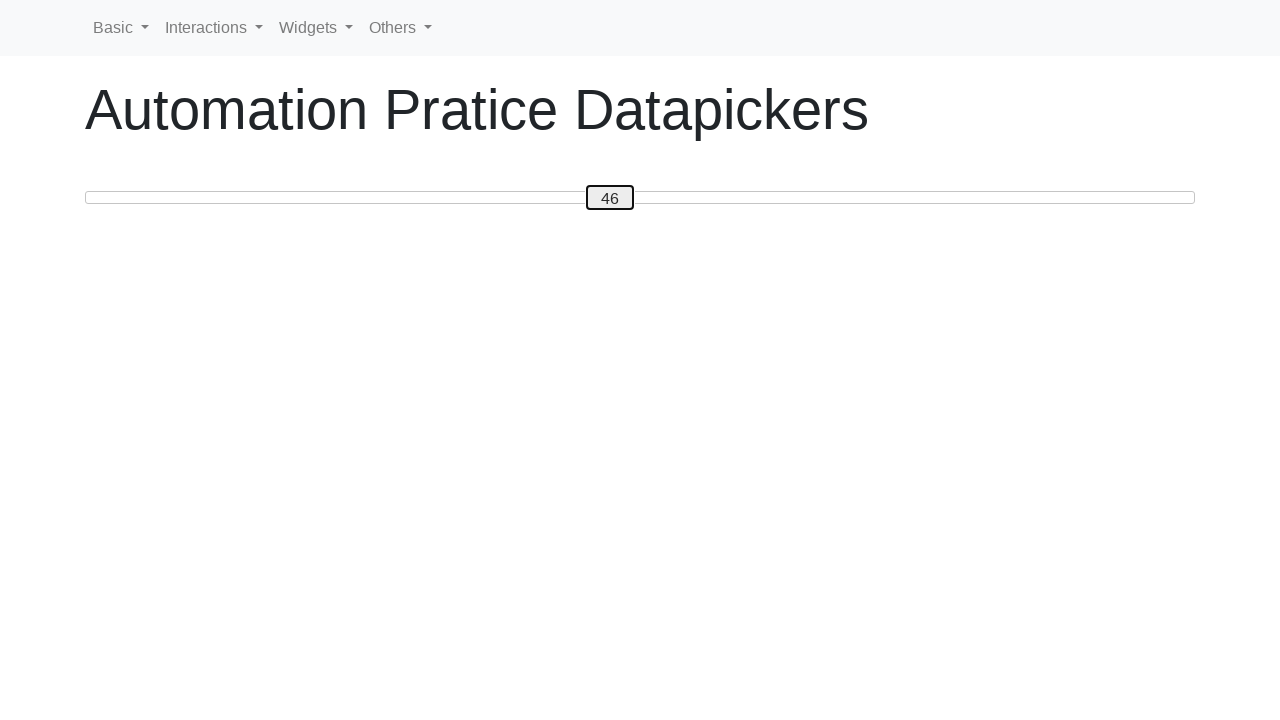

Pressed ArrowLeft key to move slider left (iteration 5/20)
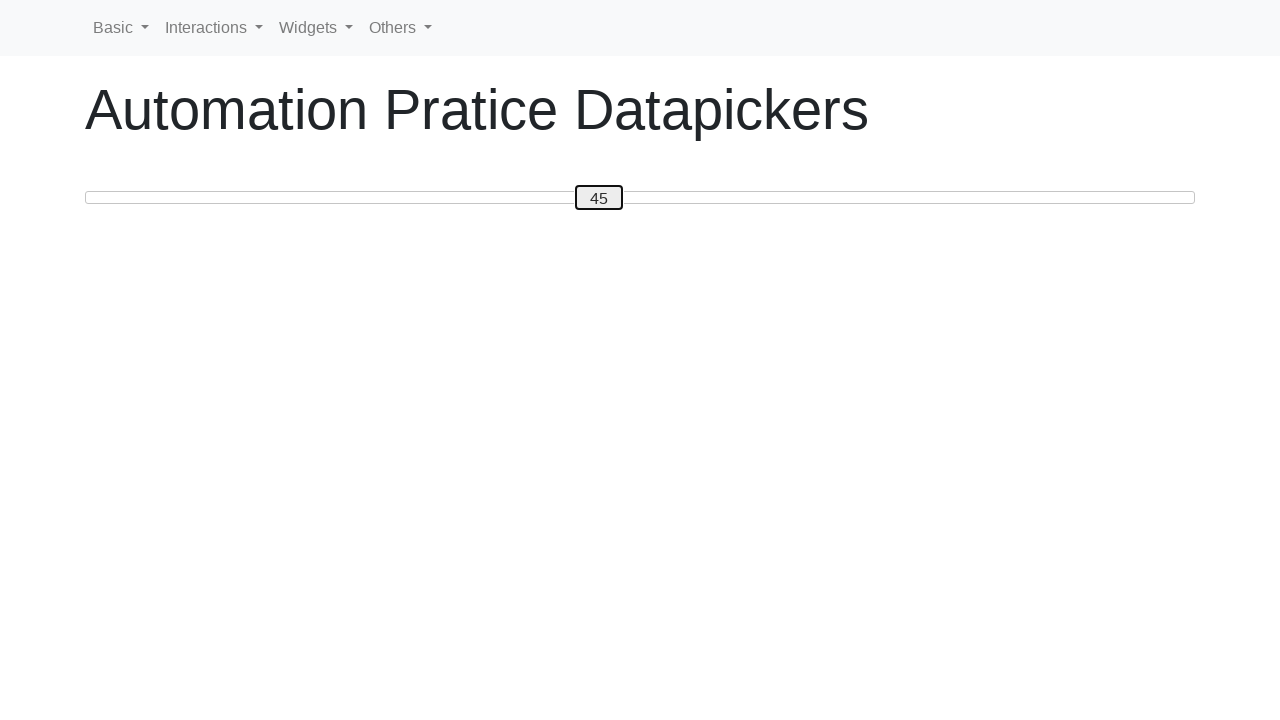

Pressed ArrowLeft key to move slider left (iteration 6/20)
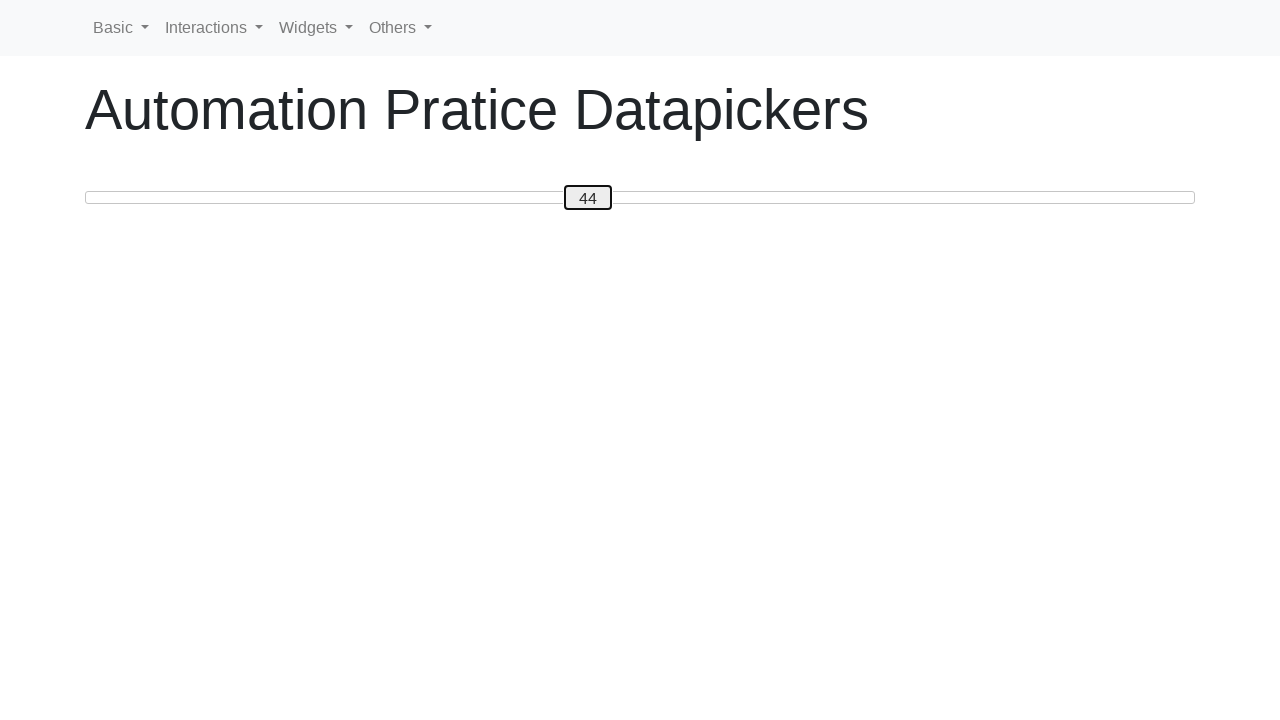

Pressed ArrowLeft key to move slider left (iteration 7/20)
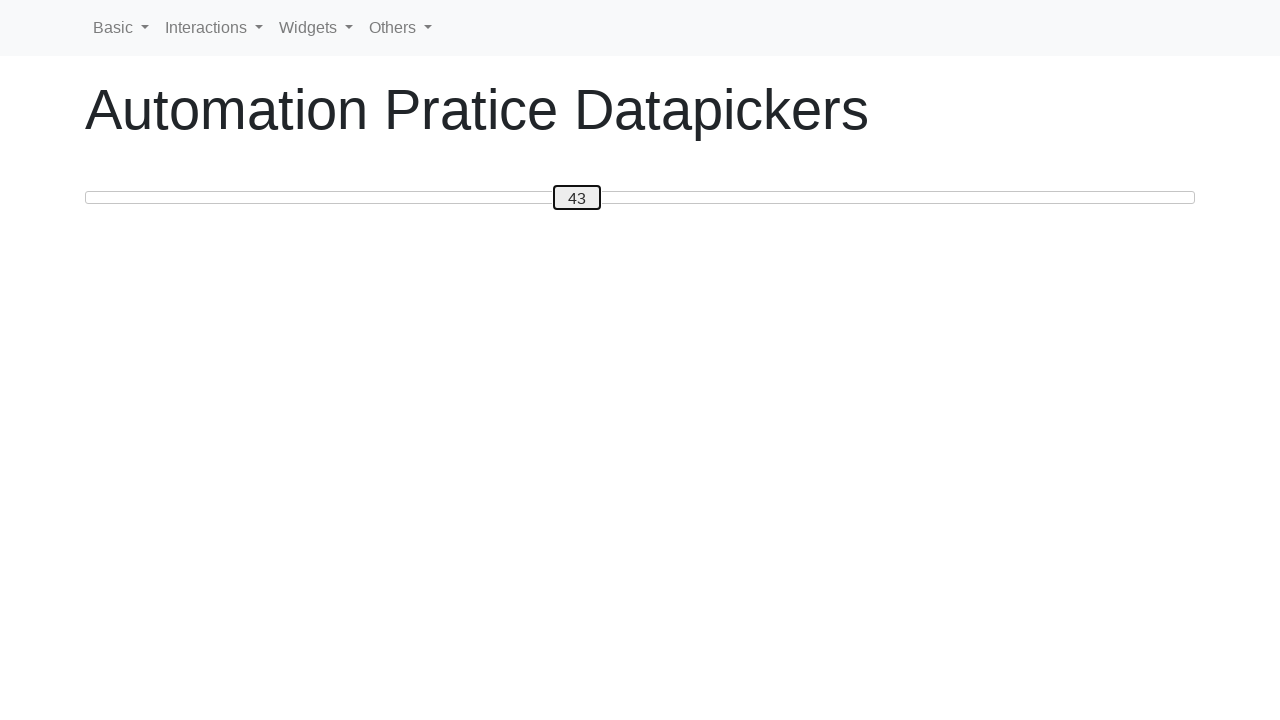

Pressed ArrowLeft key to move slider left (iteration 8/20)
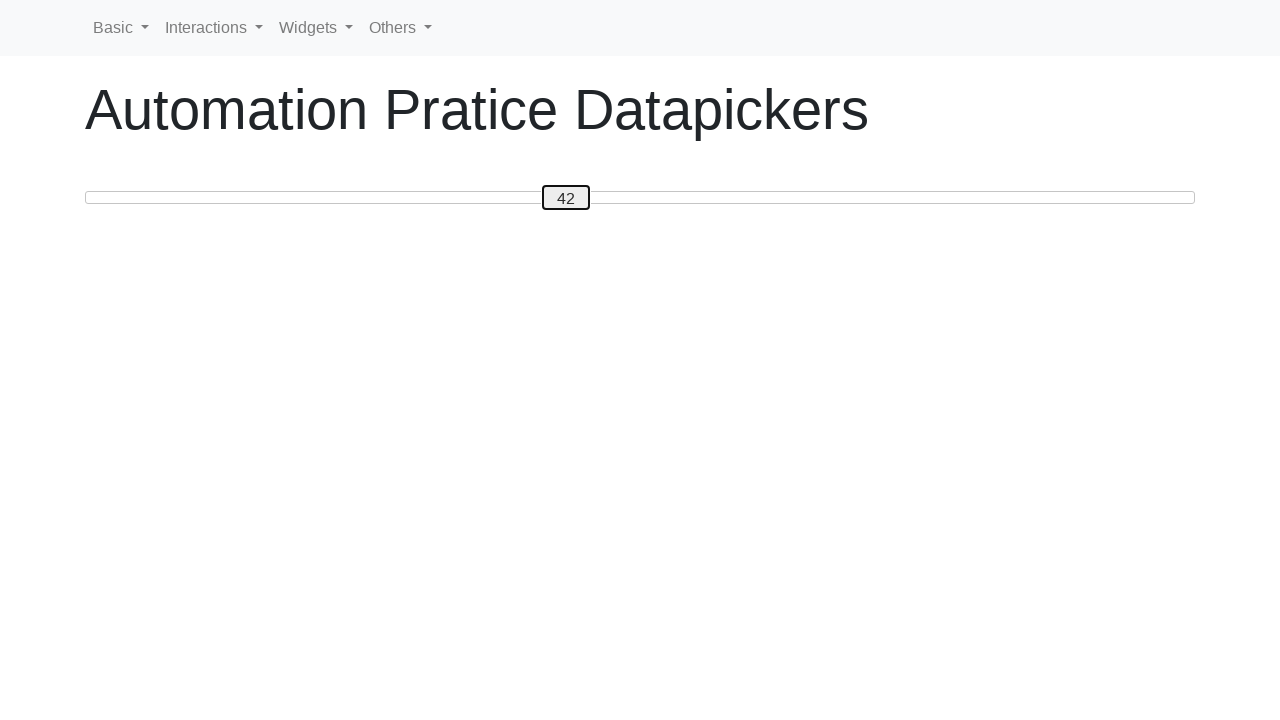

Pressed ArrowLeft key to move slider left (iteration 9/20)
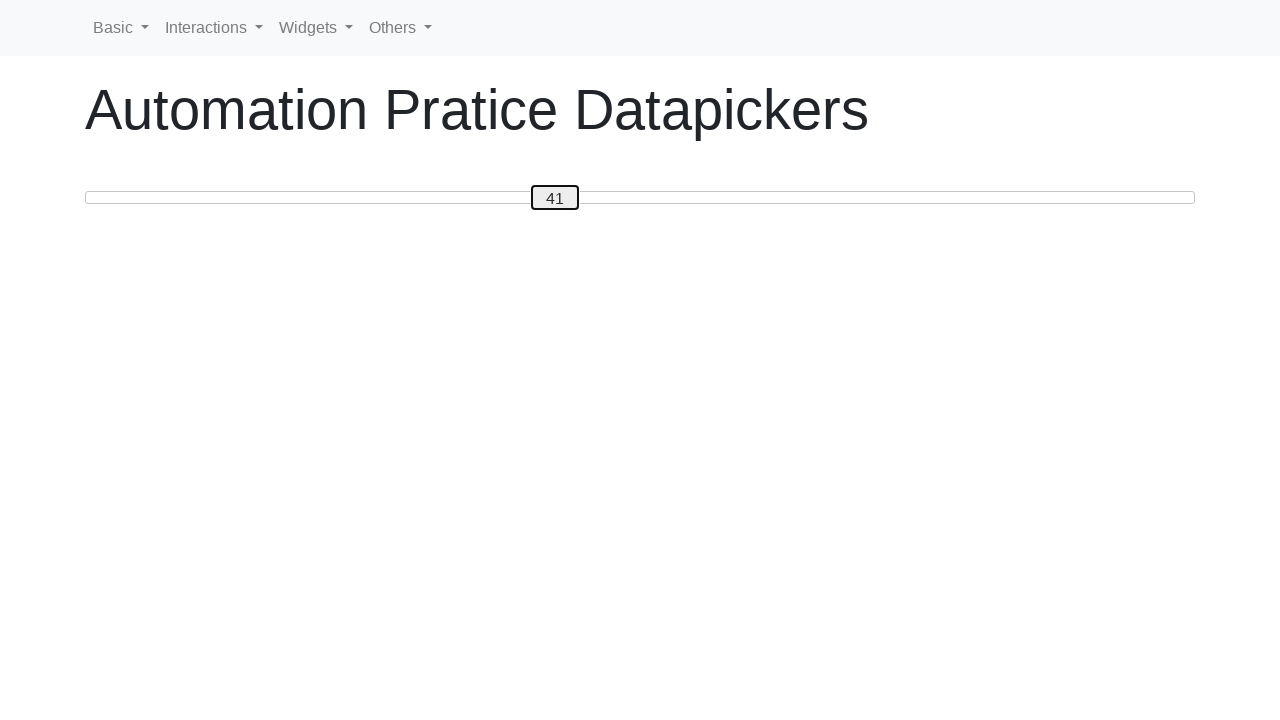

Pressed ArrowLeft key to move slider left (iteration 10/20)
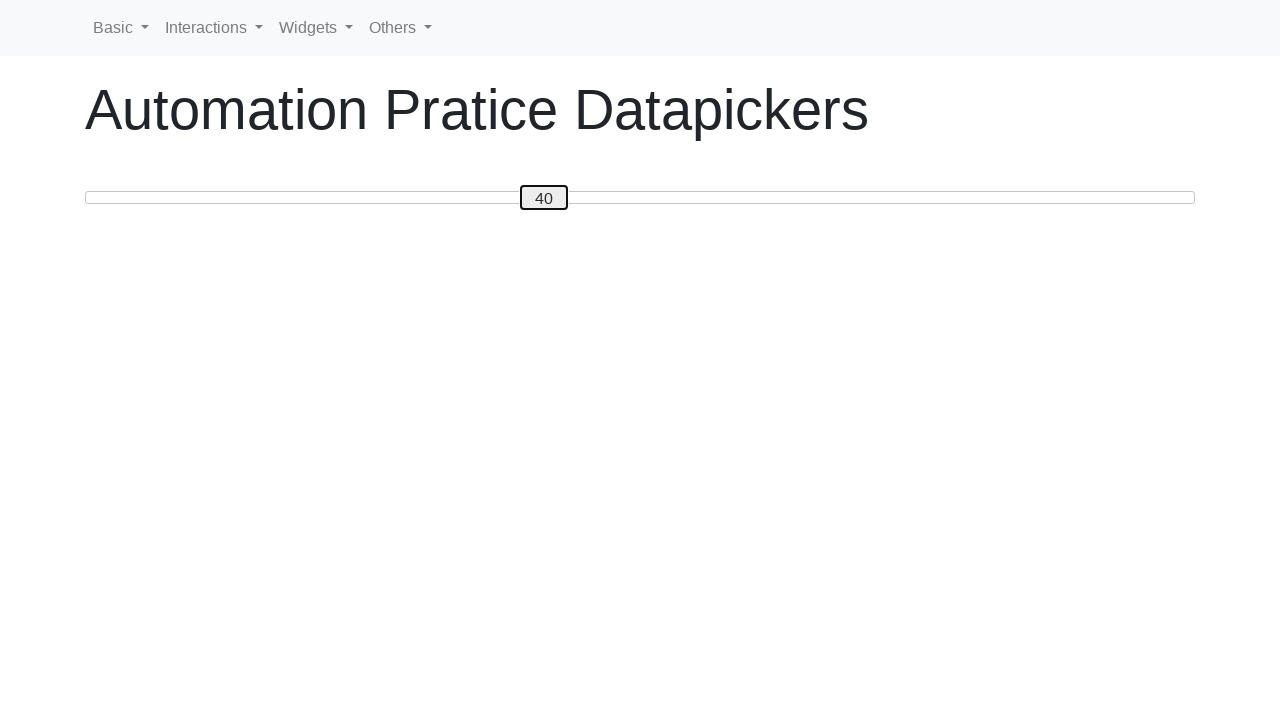

Pressed ArrowLeft key to move slider left (iteration 11/20)
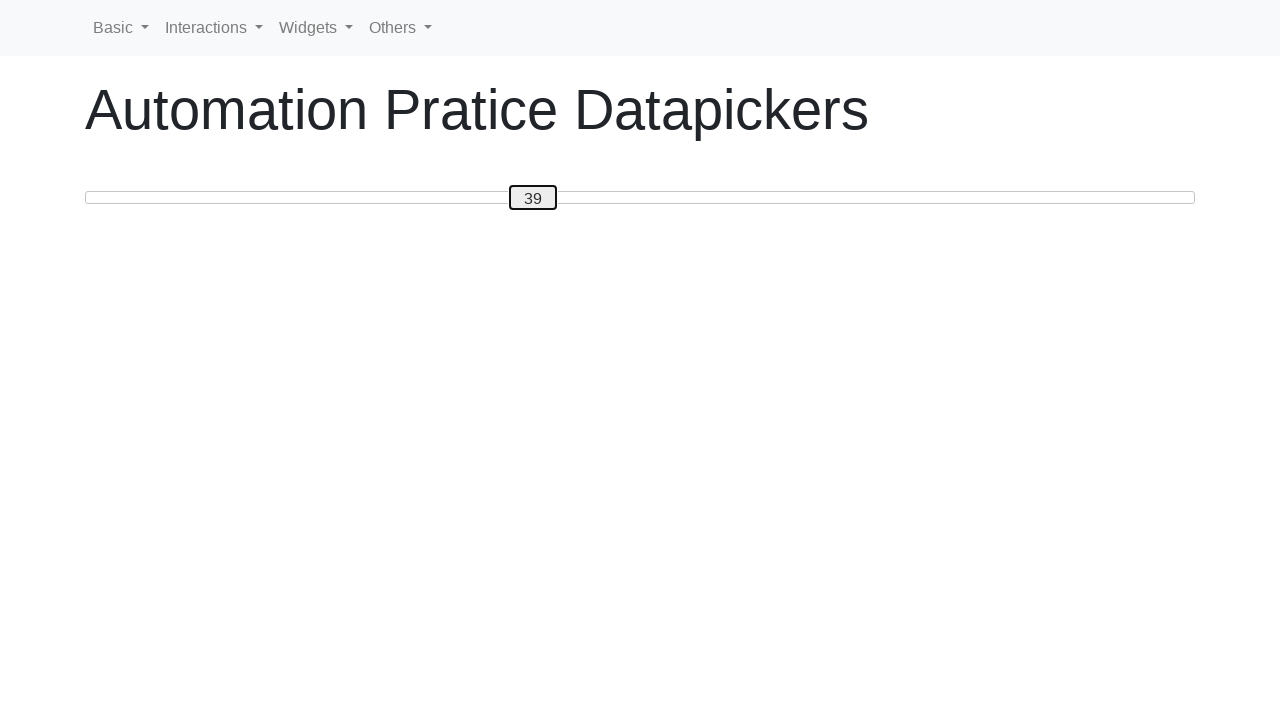

Pressed ArrowLeft key to move slider left (iteration 12/20)
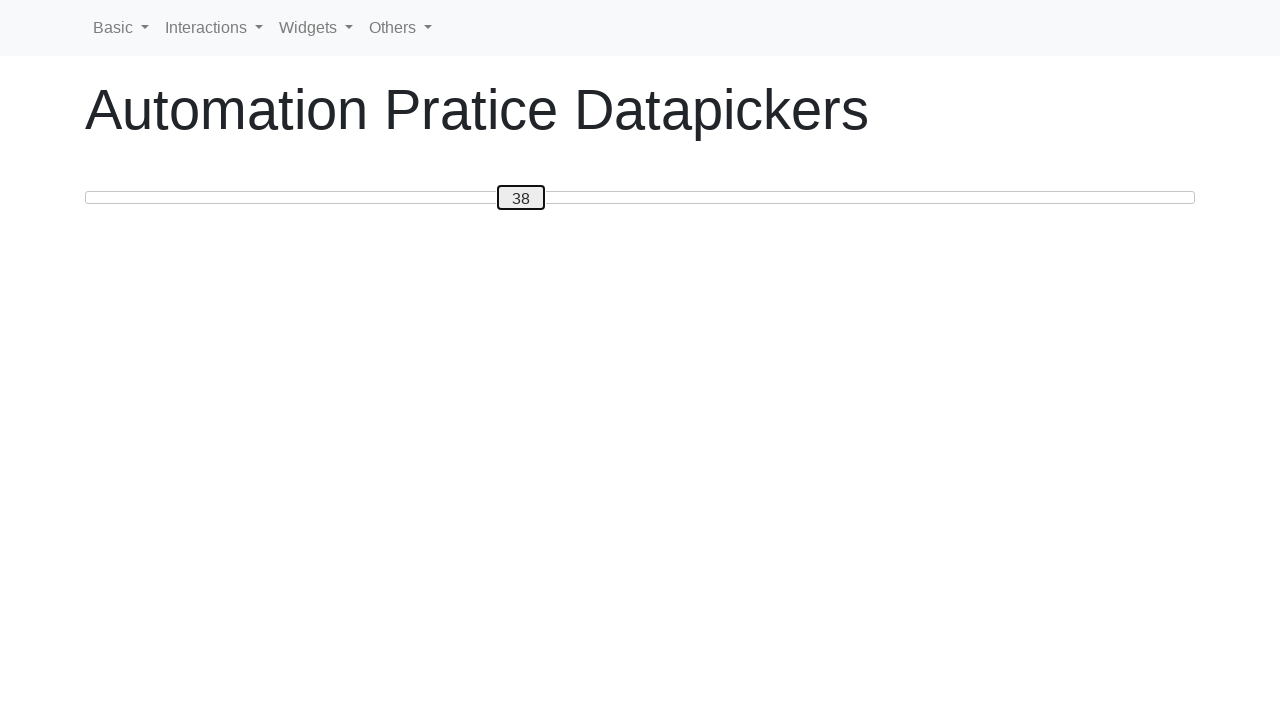

Pressed ArrowLeft key to move slider left (iteration 13/20)
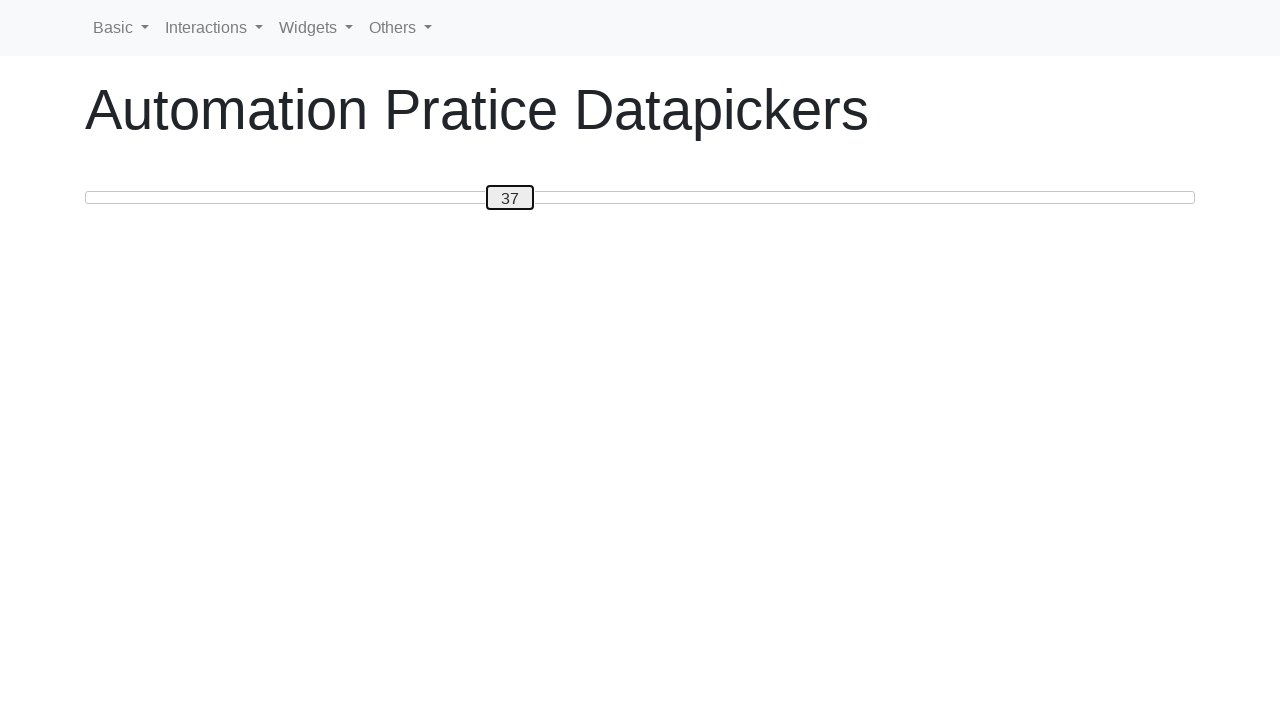

Pressed ArrowLeft key to move slider left (iteration 14/20)
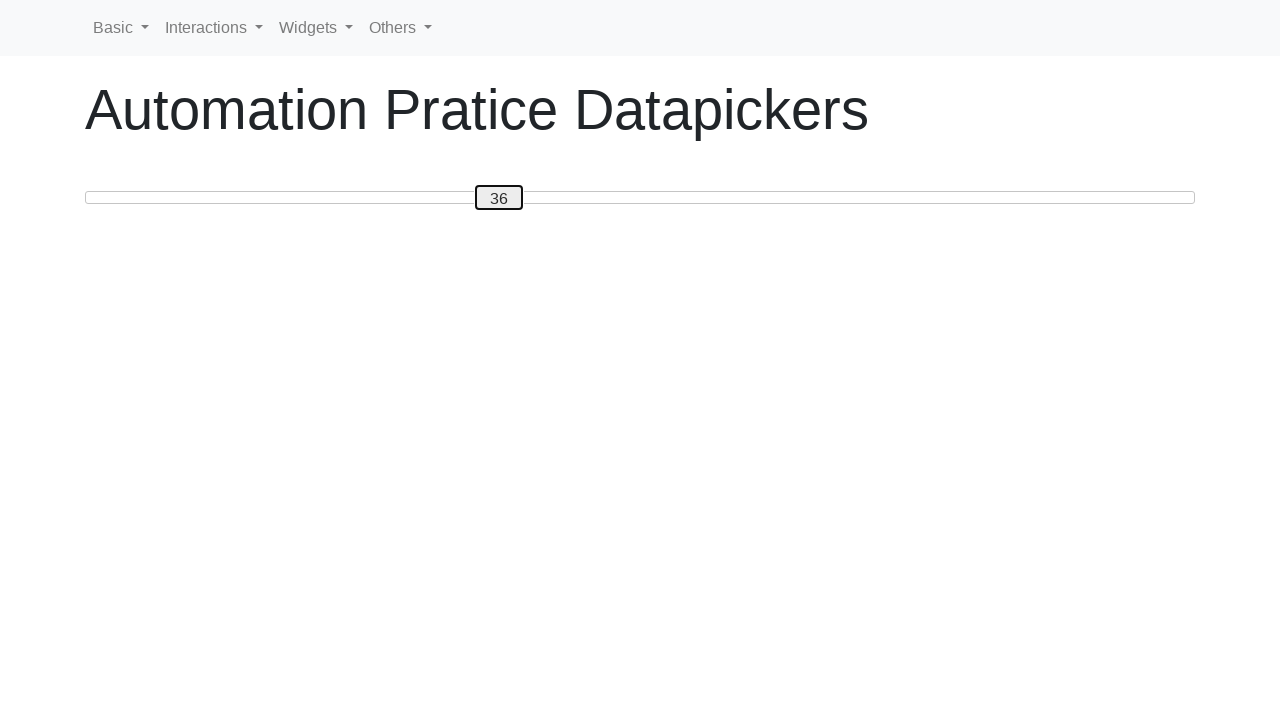

Pressed ArrowLeft key to move slider left (iteration 15/20)
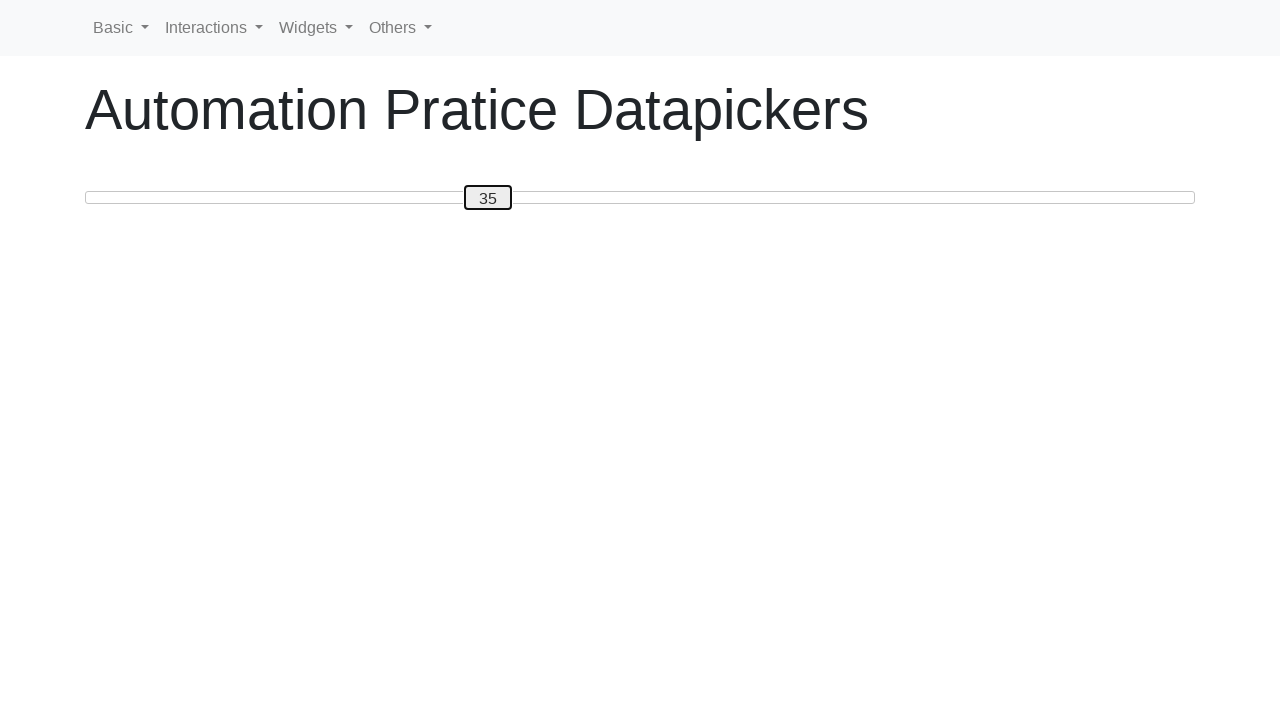

Pressed ArrowLeft key to move slider left (iteration 16/20)
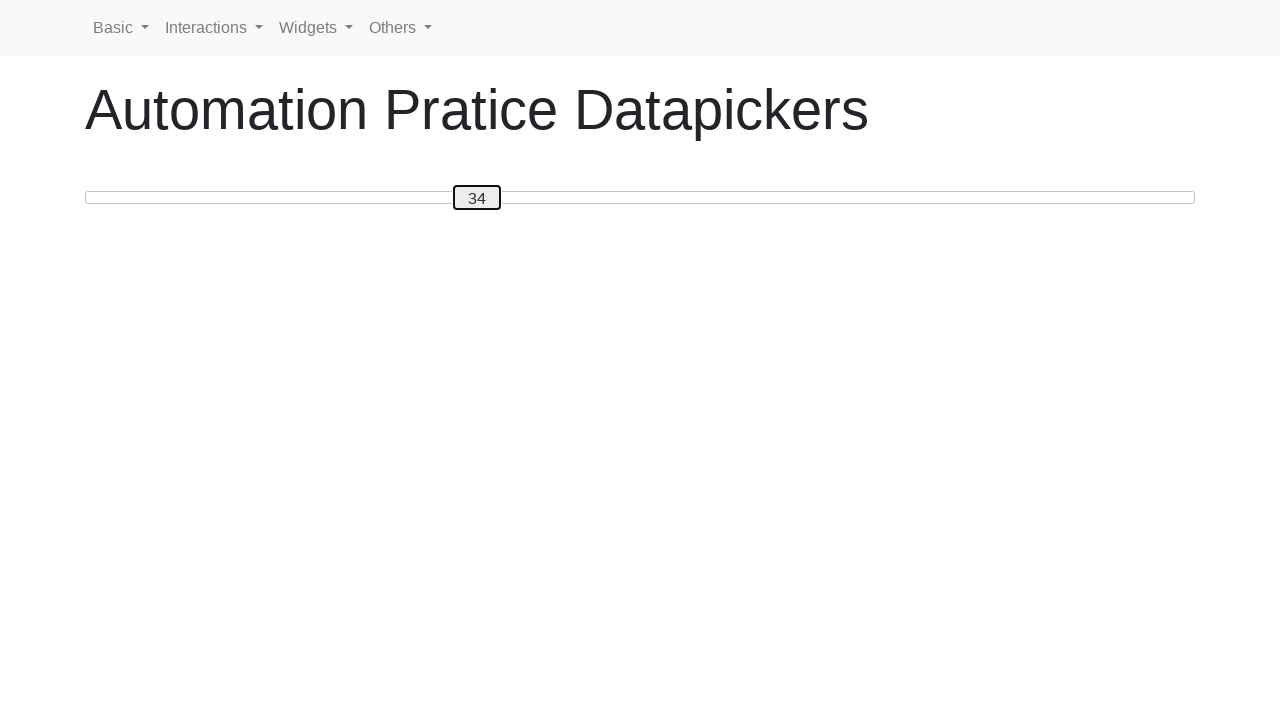

Pressed ArrowLeft key to move slider left (iteration 17/20)
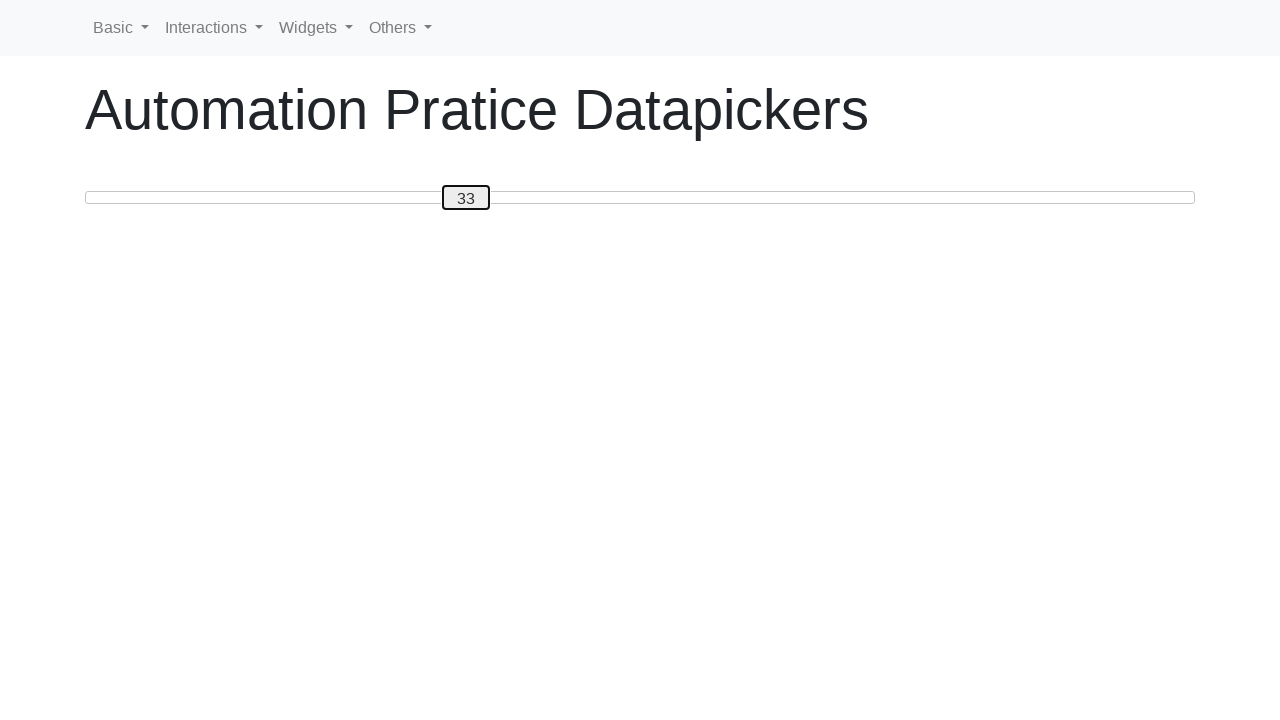

Pressed ArrowLeft key to move slider left (iteration 18/20)
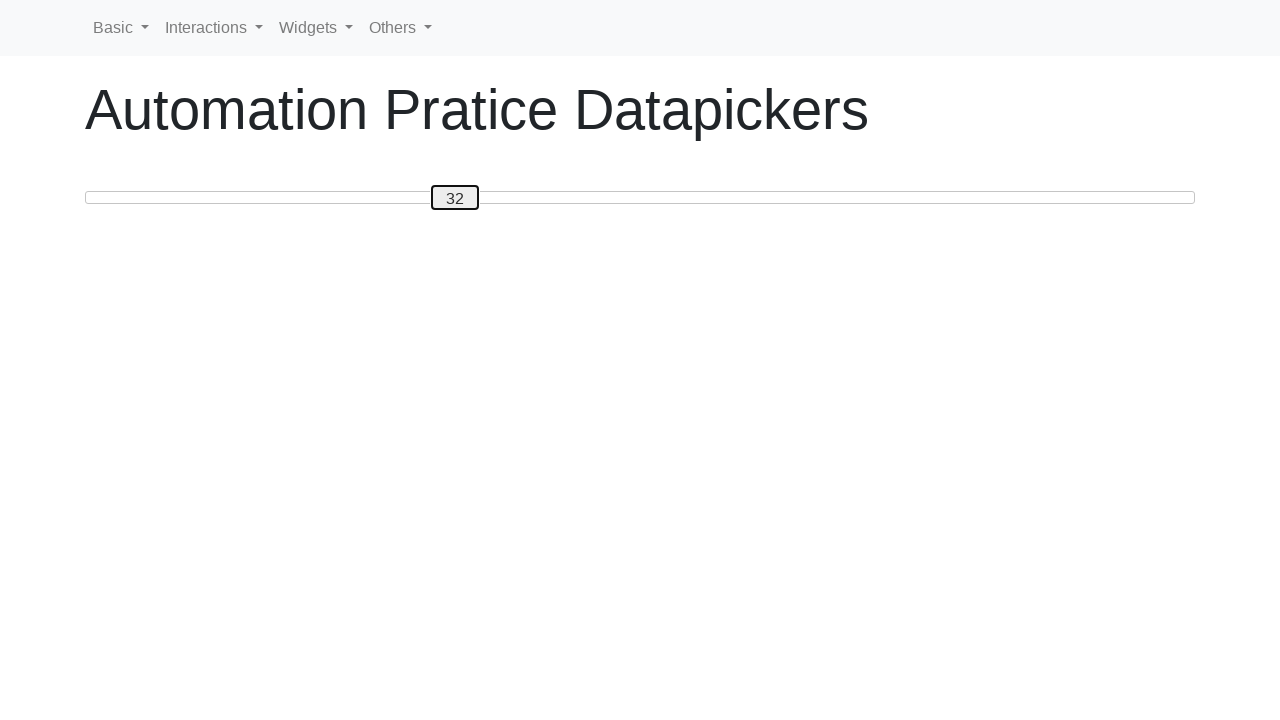

Pressed ArrowLeft key to move slider left (iteration 19/20)
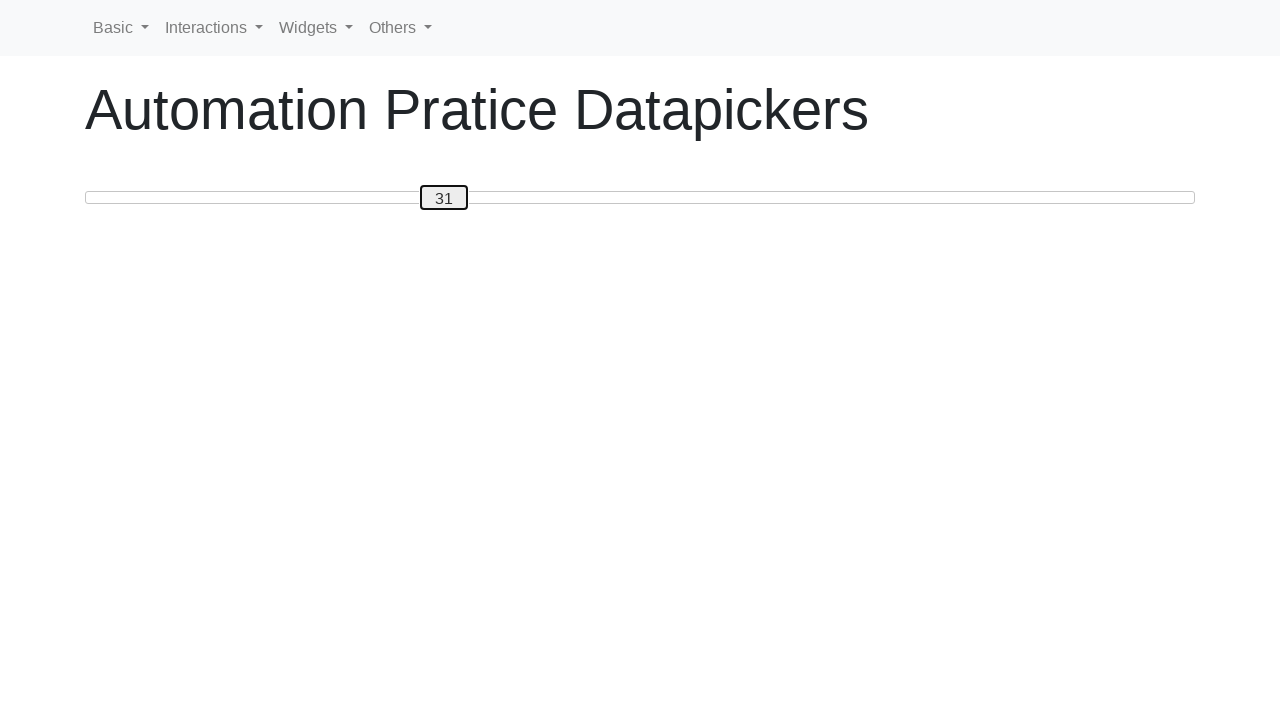

Pressed ArrowLeft key to move slider left (iteration 20/20)
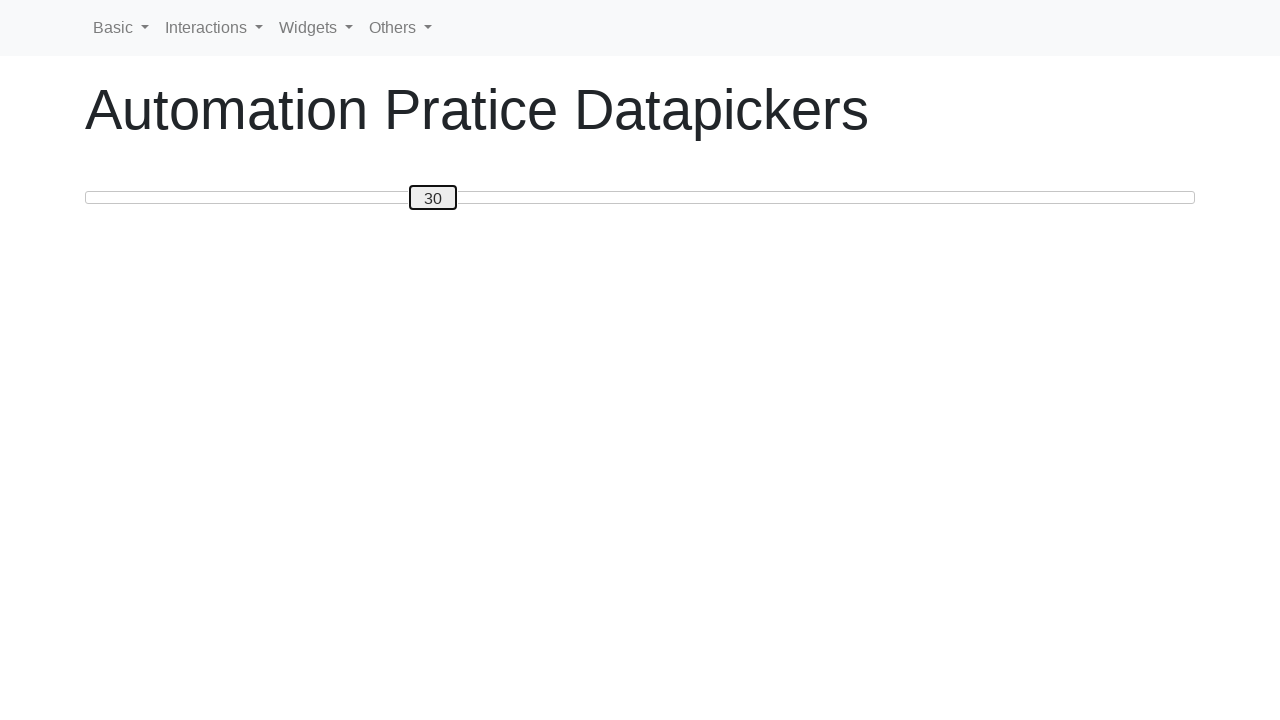

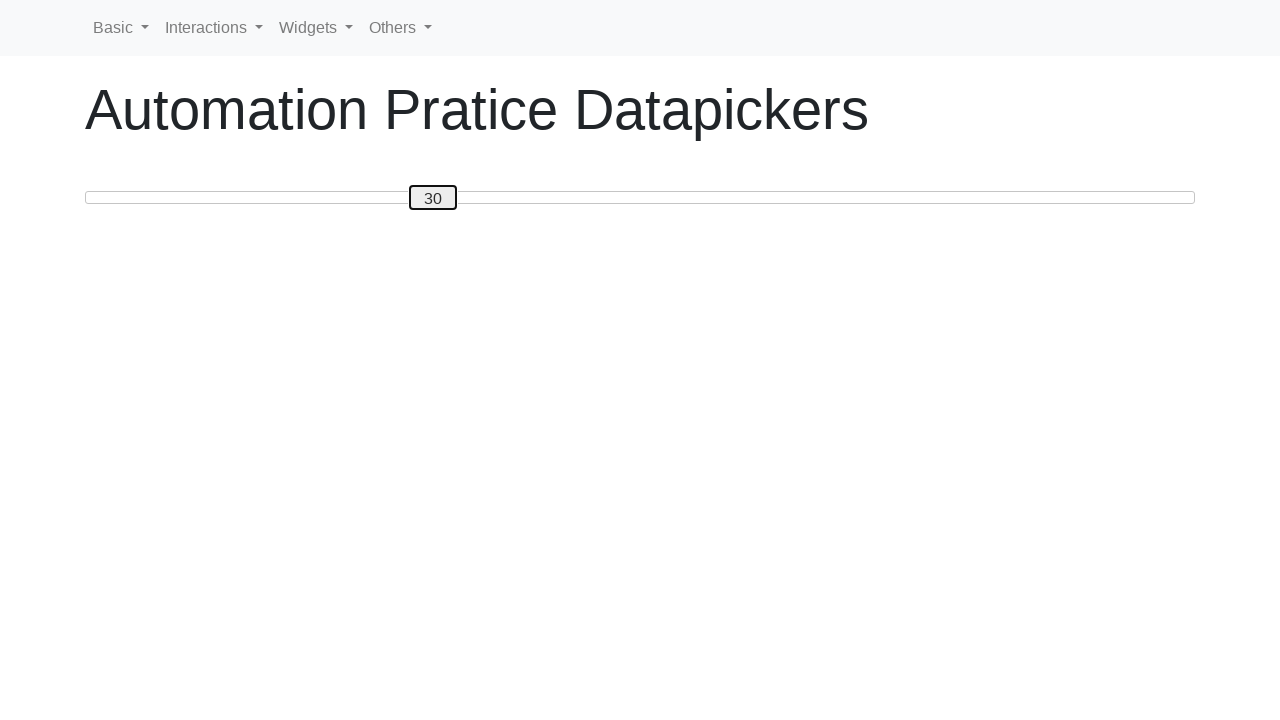